Navigates through a Japanese tennis court reservation system (Nakano Tokyo), selecting facility categories, sports type (tennis), and a specific facility (Tetsugakudo) to view availability schedules, then navigates through multiple days of the calendar.

Starting URL: https://yoyaku.nakano-tokyo.jp/stagia/reserve/grb_init

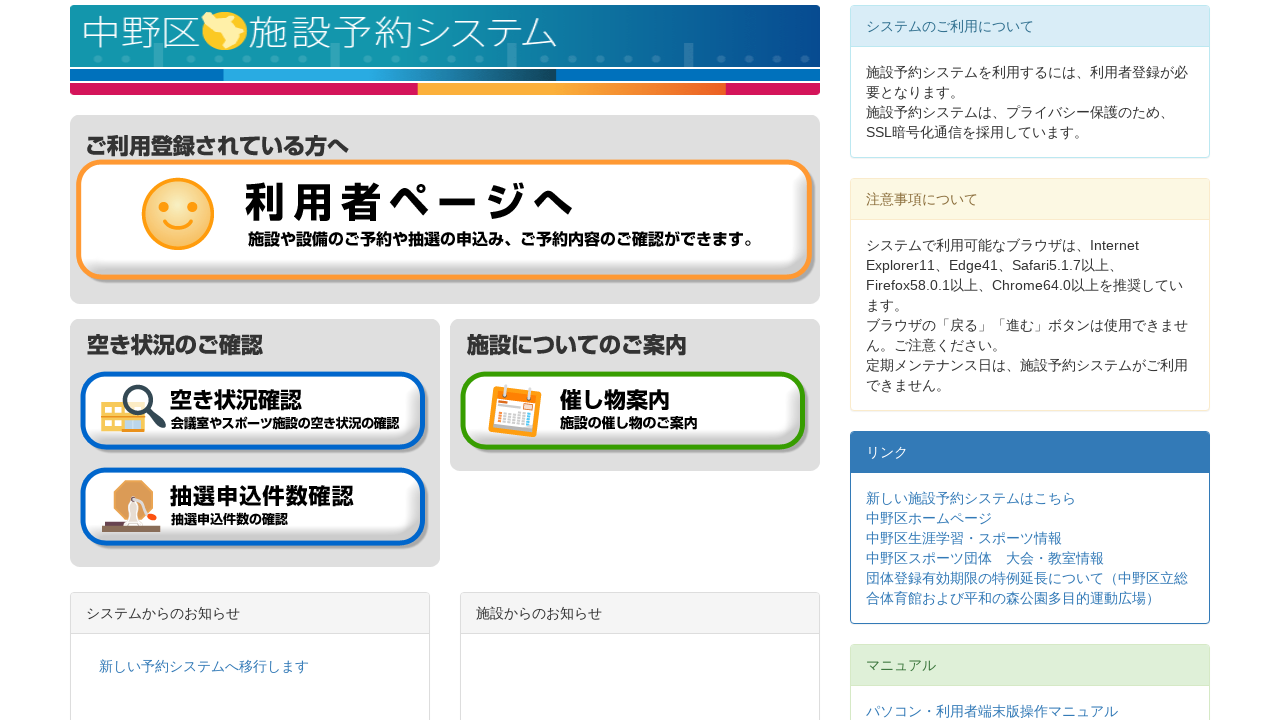

Main page loaded - contents selector found
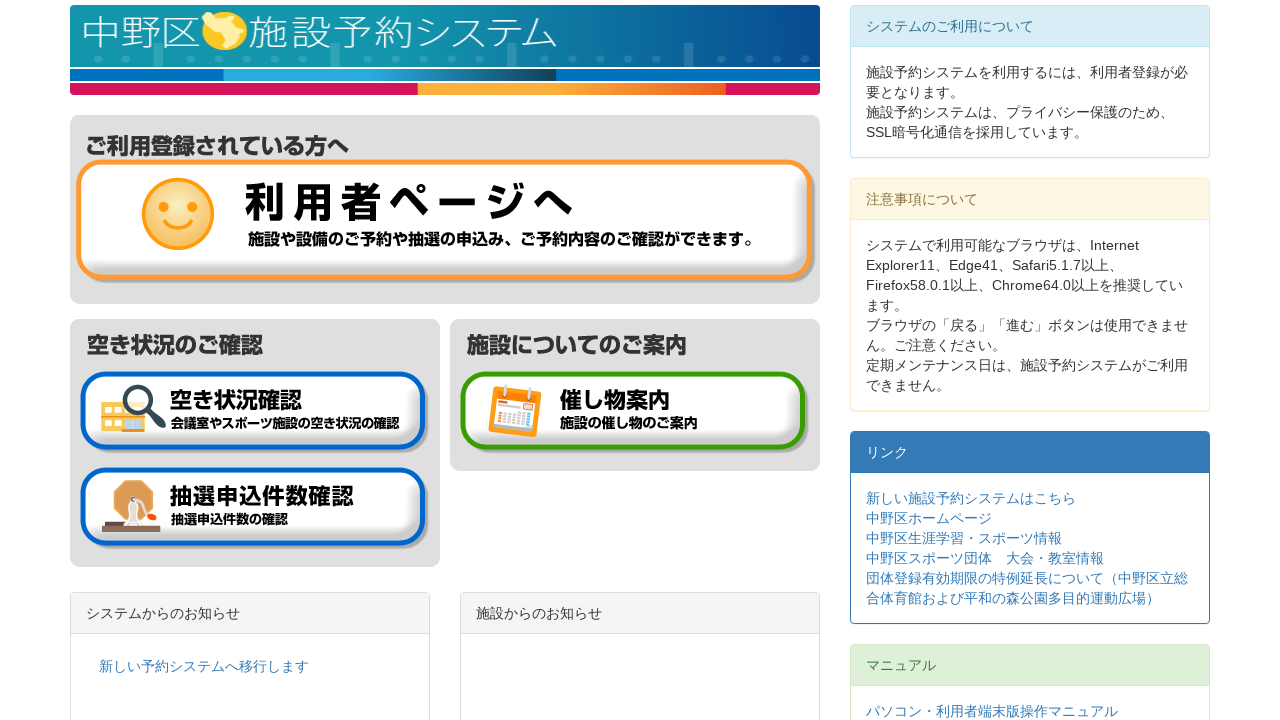

Clicked 'Check Availability' button at (254, 412) on input[type='image'][src*='btn_check_status_01.gif']
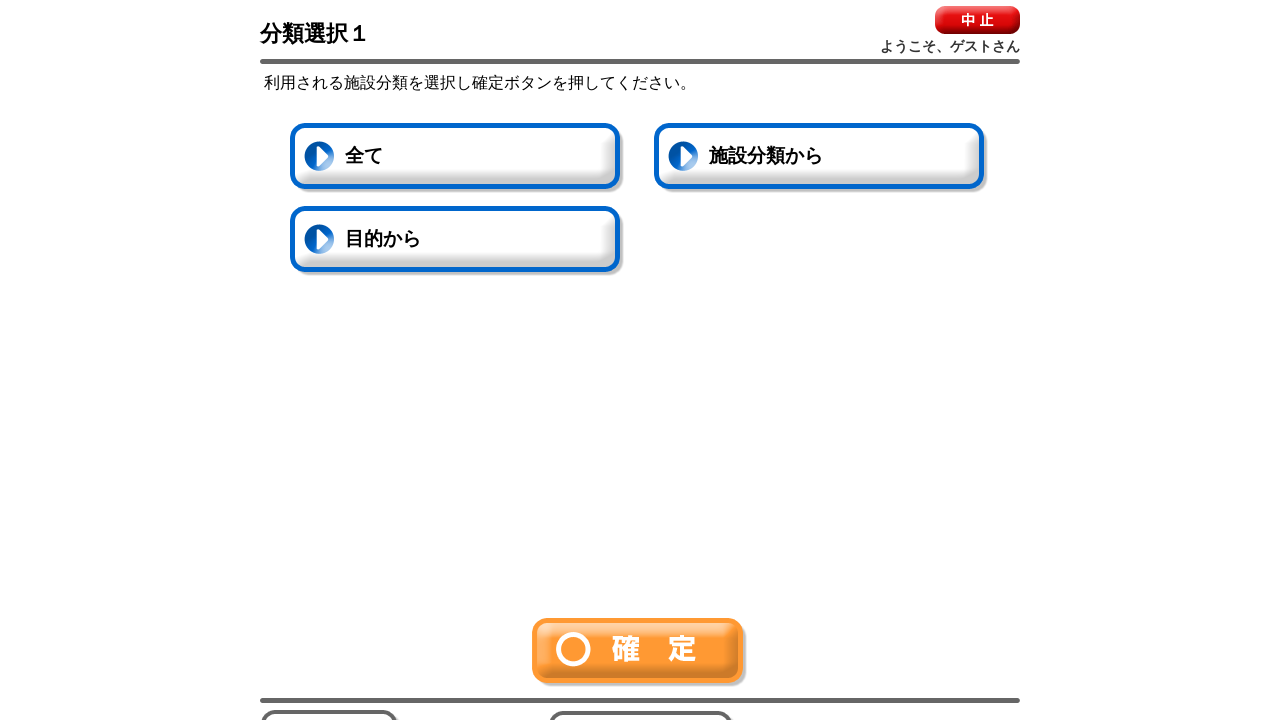

Availability check page loaded
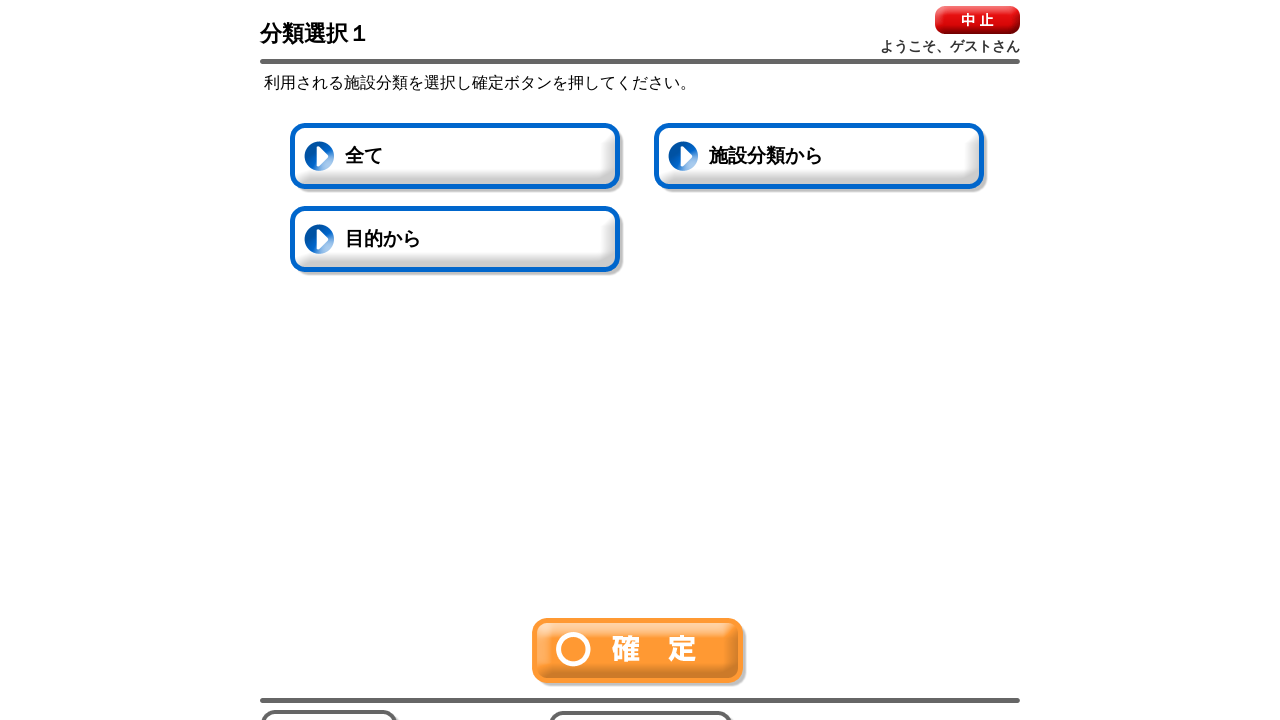

Clicked 'All' button for category selection 1 at (457, 158) on #allChecked
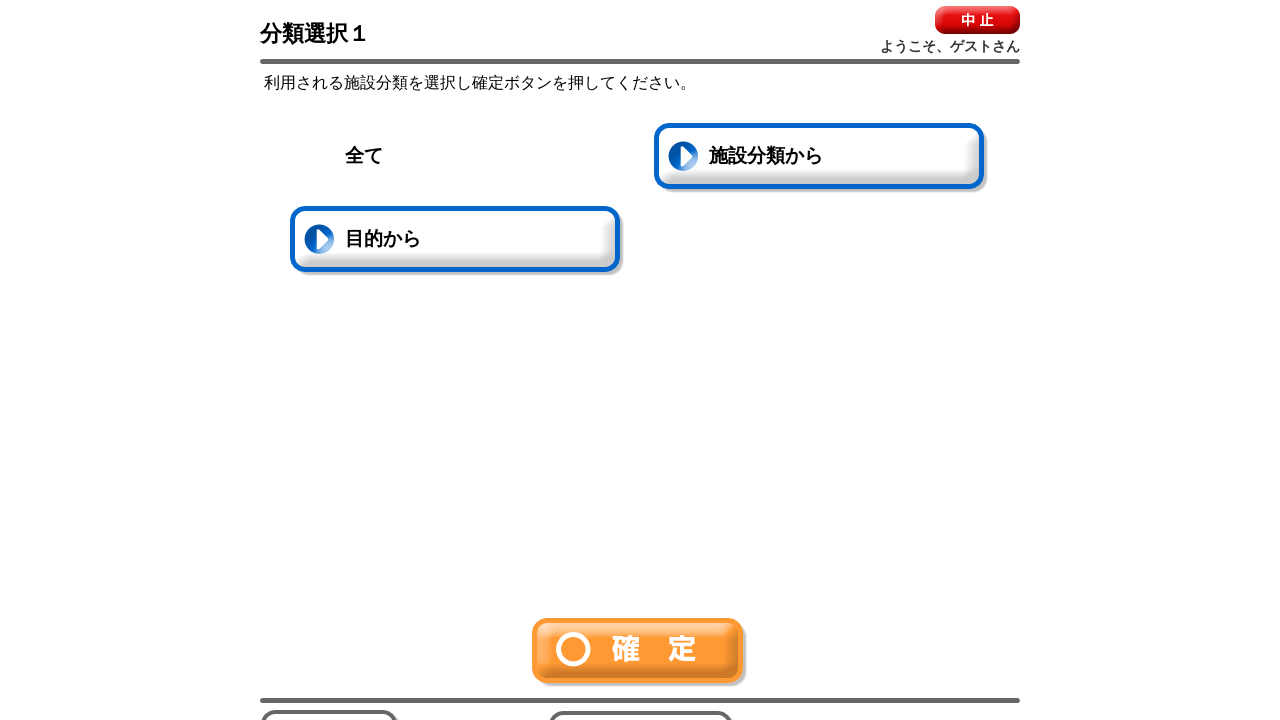

All categories selected - active state confirmed
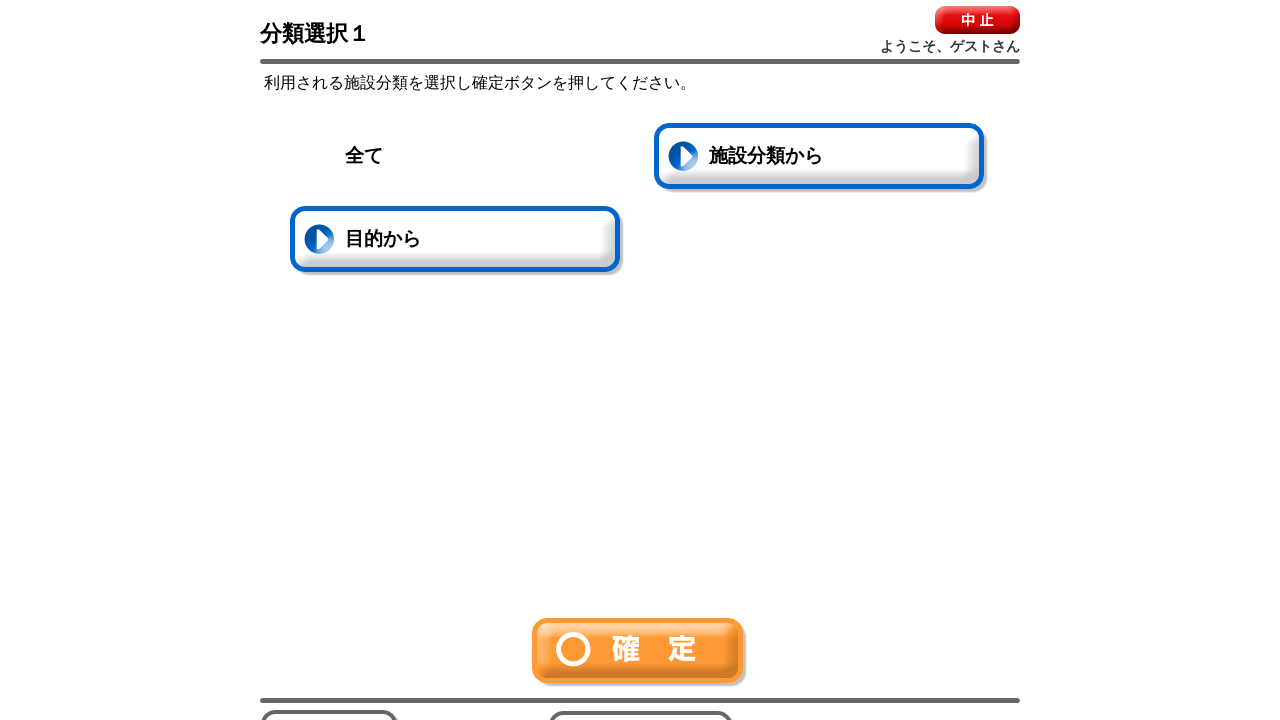

Clicked confirm button for category selection 1 at (640, 652) on img[src*='btn-ok.gif']
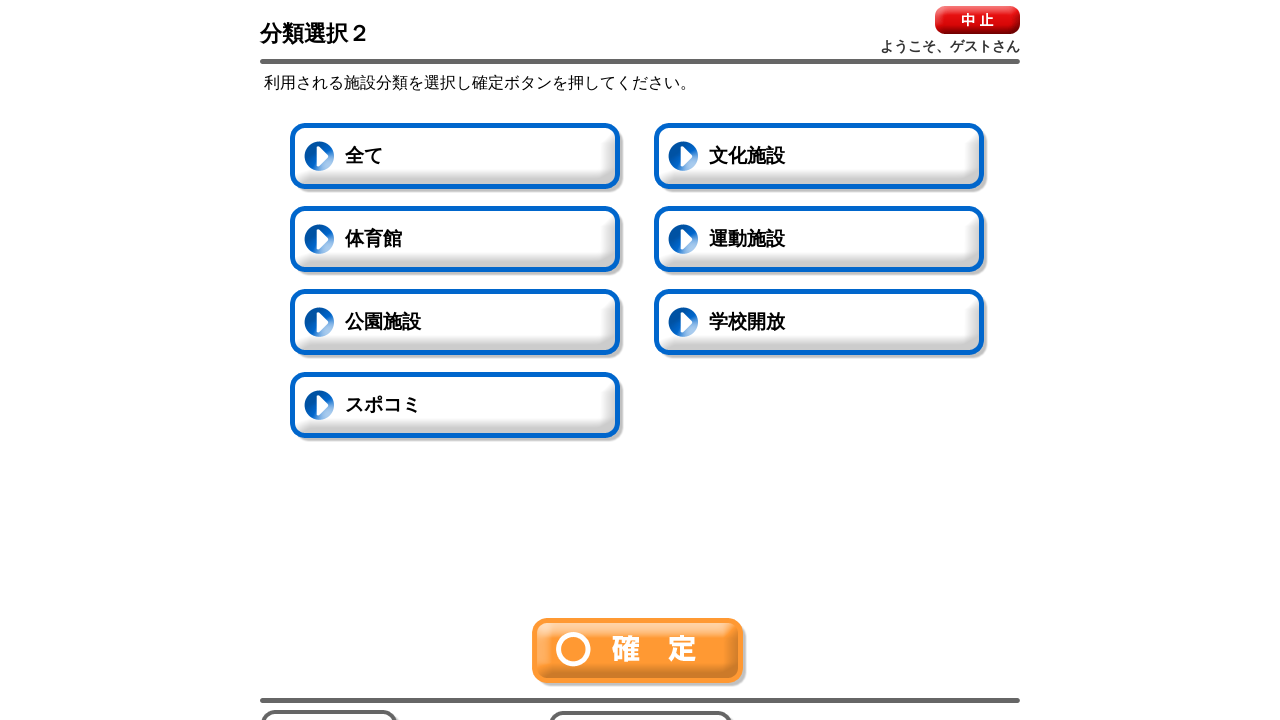

Category selection 2 page loaded
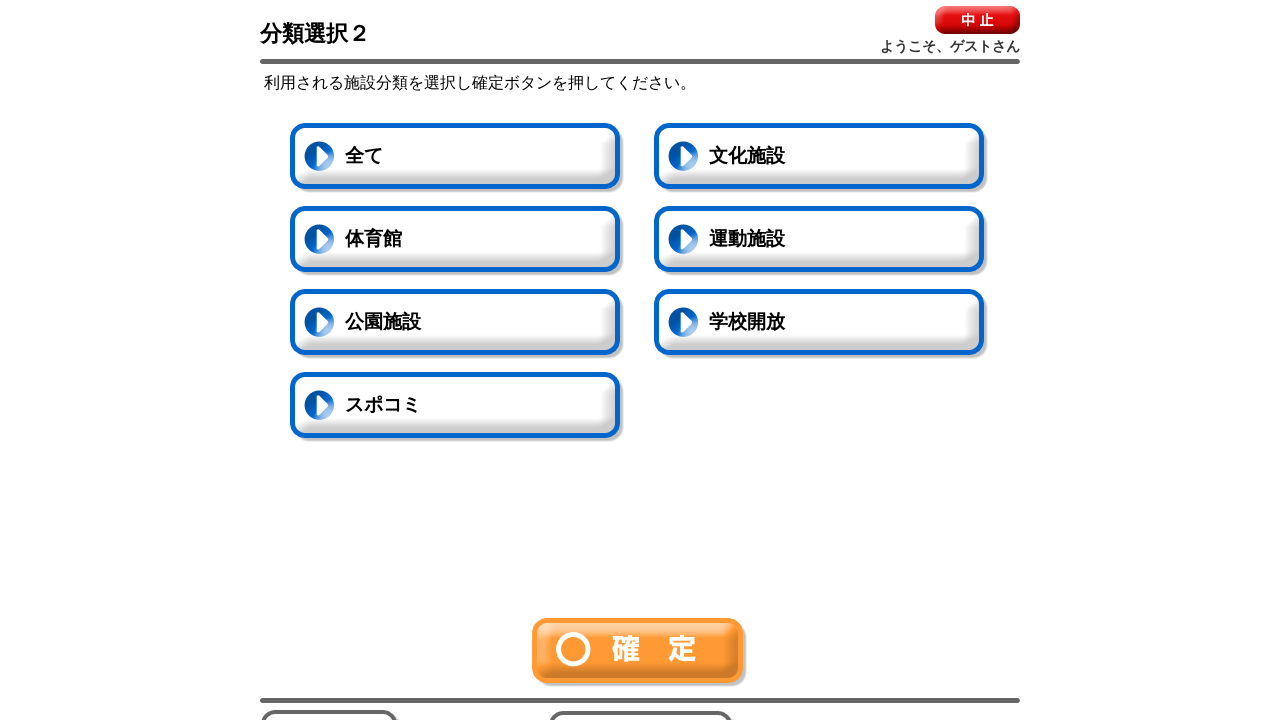

Clicked 'Sports Facility' button for category selection 2 at (821, 241) on #button2
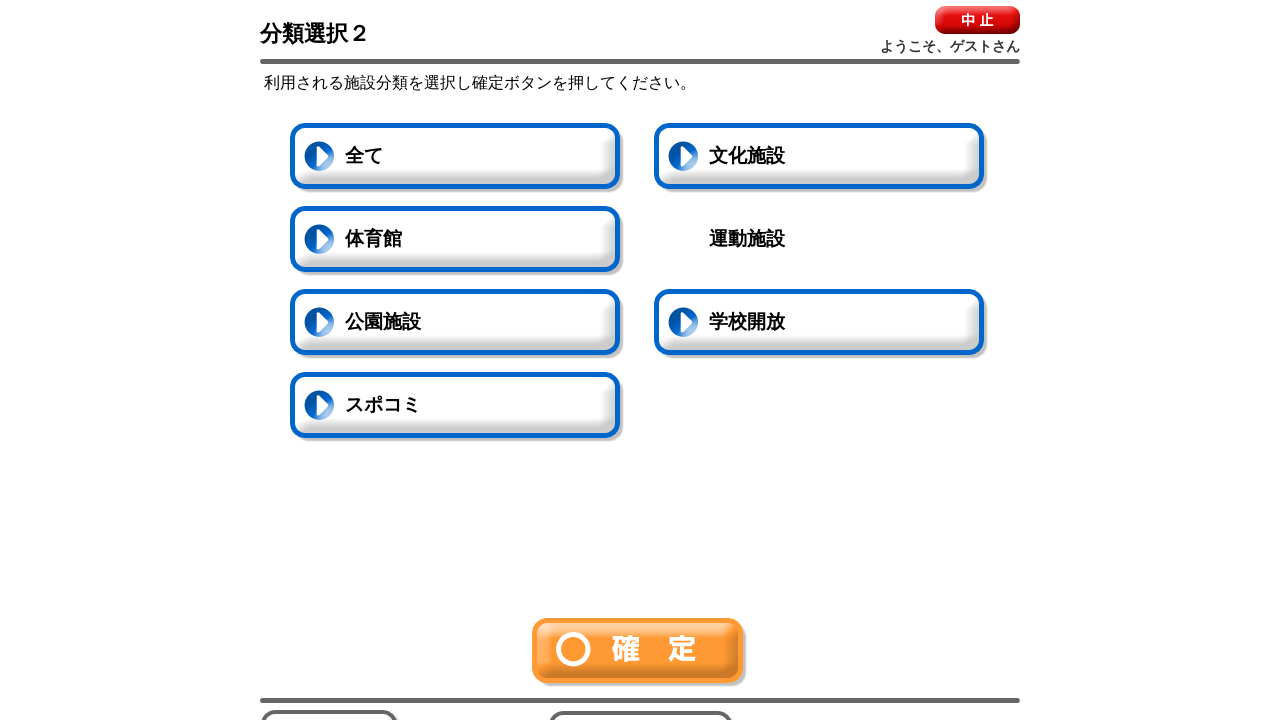

Sports Facility selected - active state confirmed
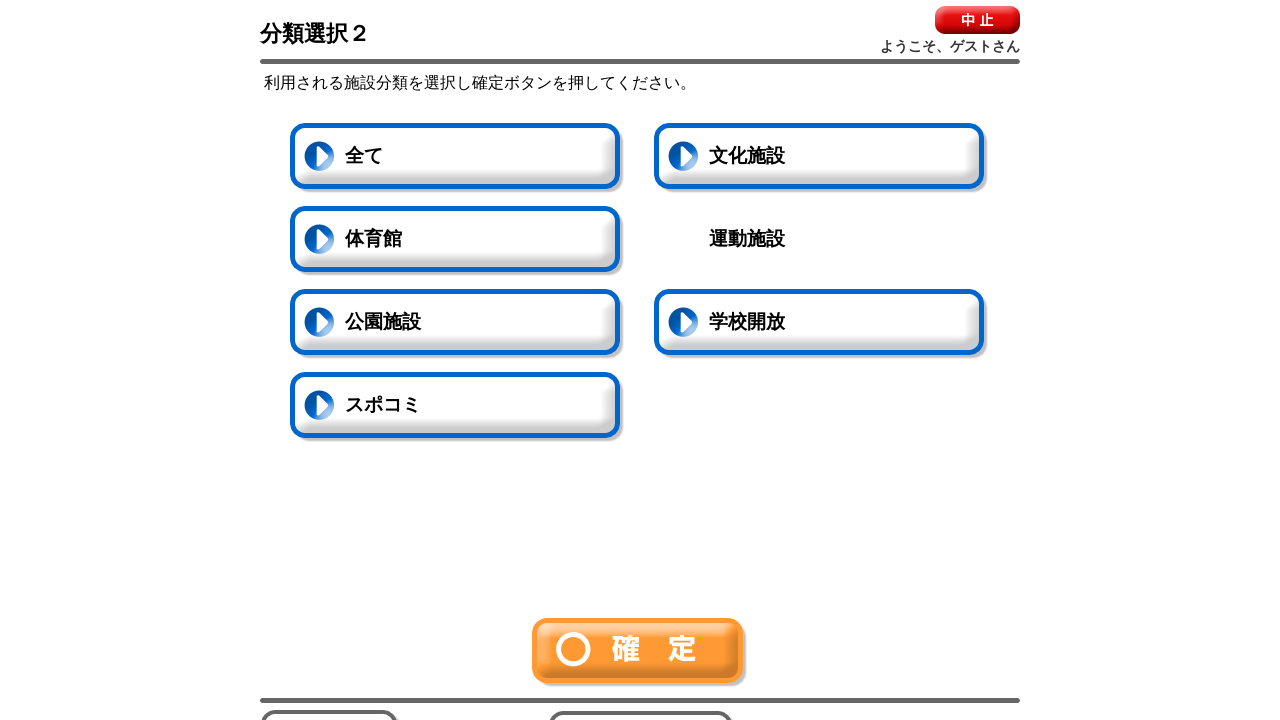

Clicked confirm button for category selection 2 at (640, 652) on img[src*='btn-ok.gif']
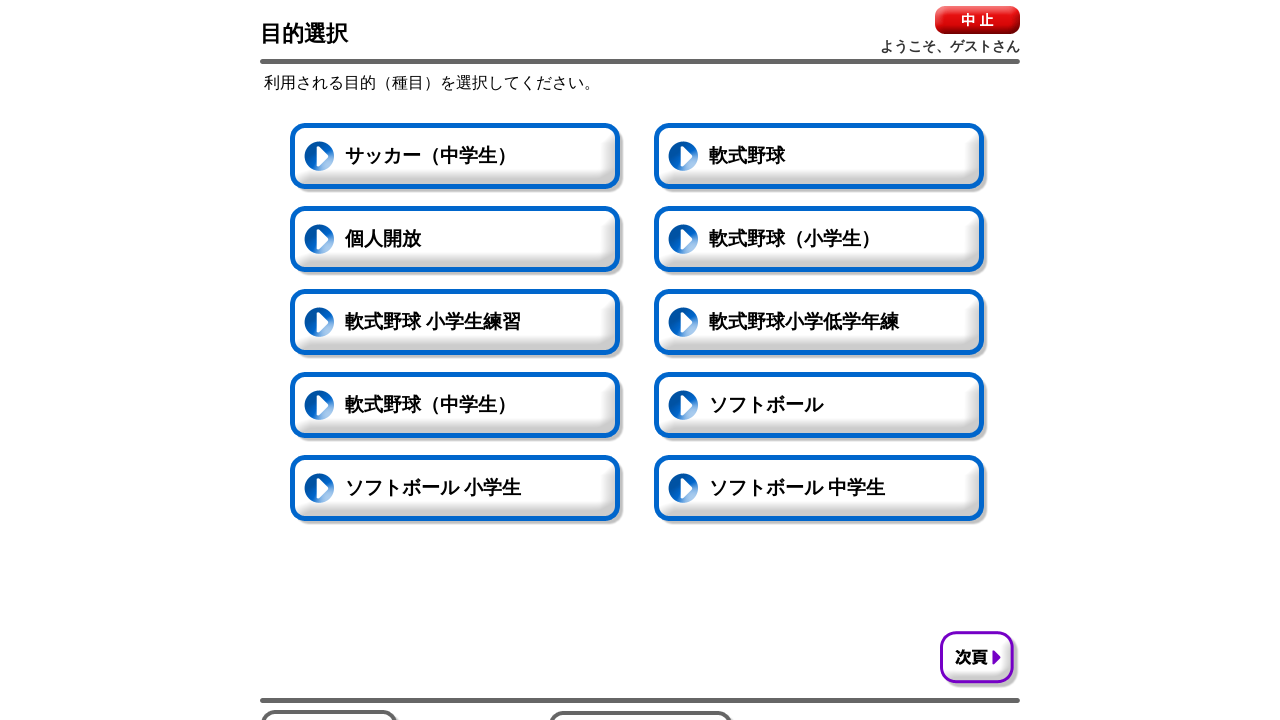

Sports type selection page ready with next page button available
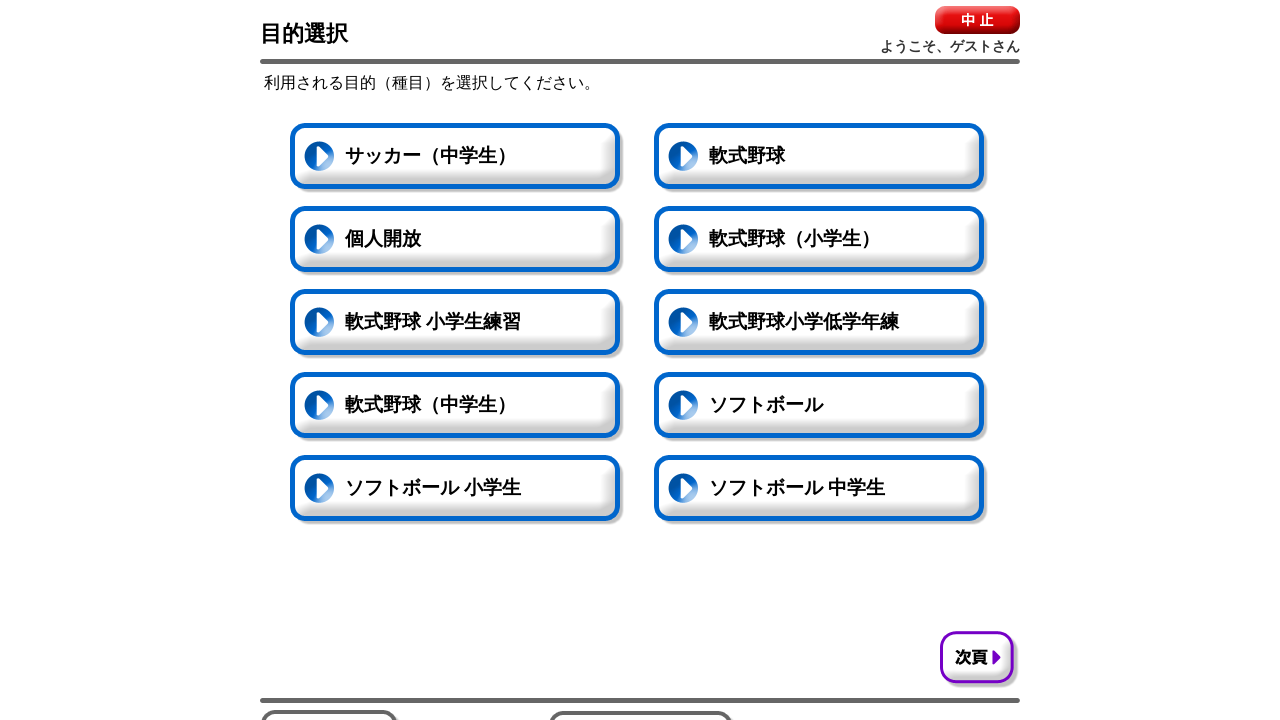

Clicked 'Next Page' button to navigate to sports type options at (980, 660) on #nextButton
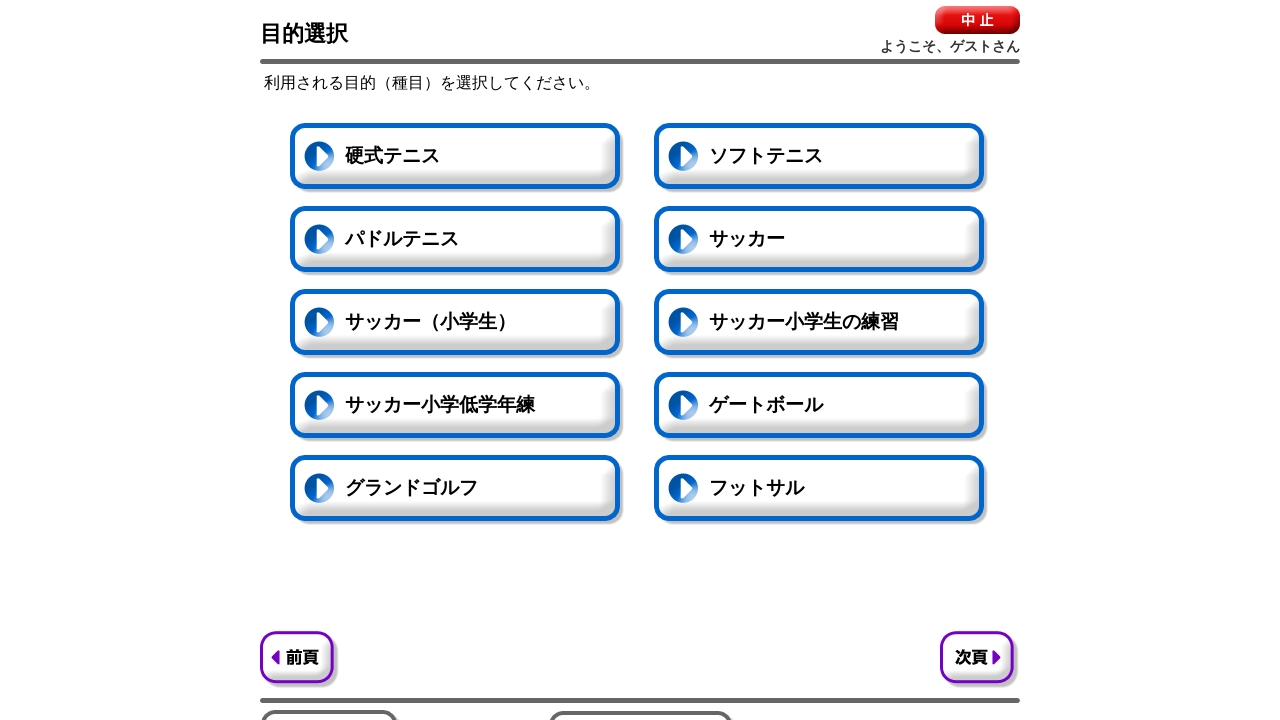

Hard Tennis option loaded and visible
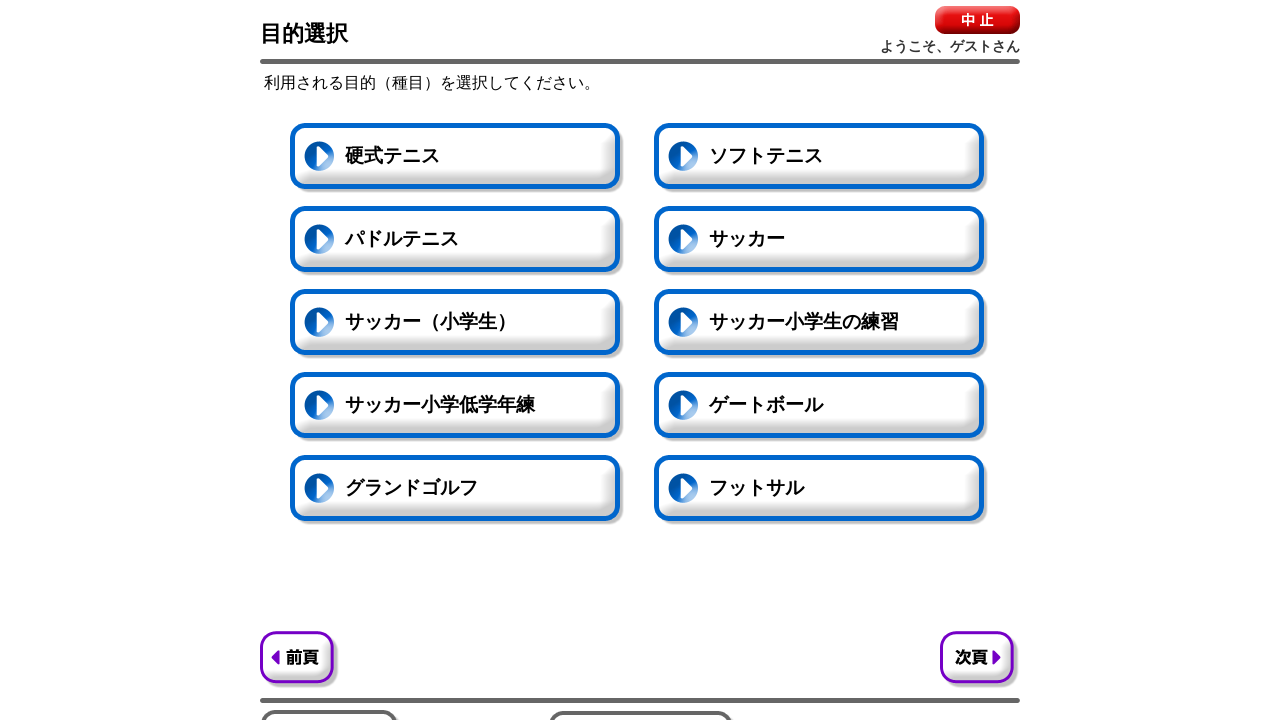

Clicked 'Hard Tennis' (硬式テニス) sport type at (457, 158) on a:has-text('硬式テニス')
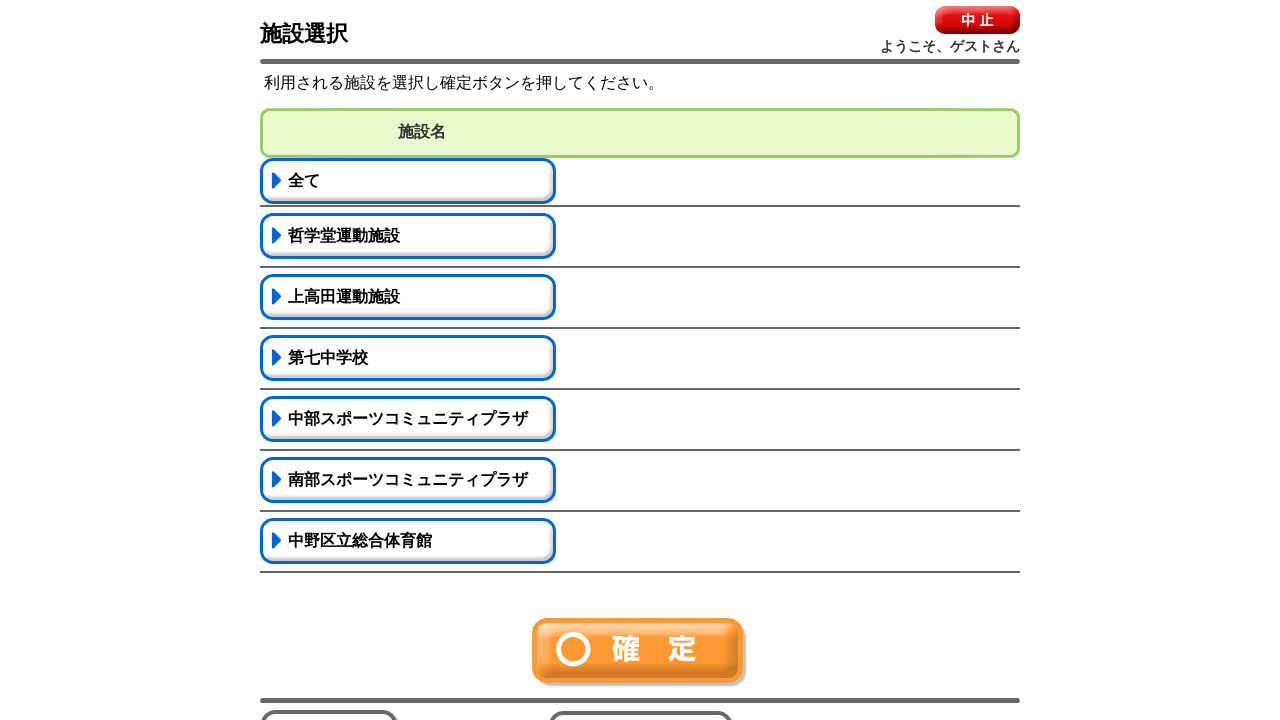

Facility selection page loaded
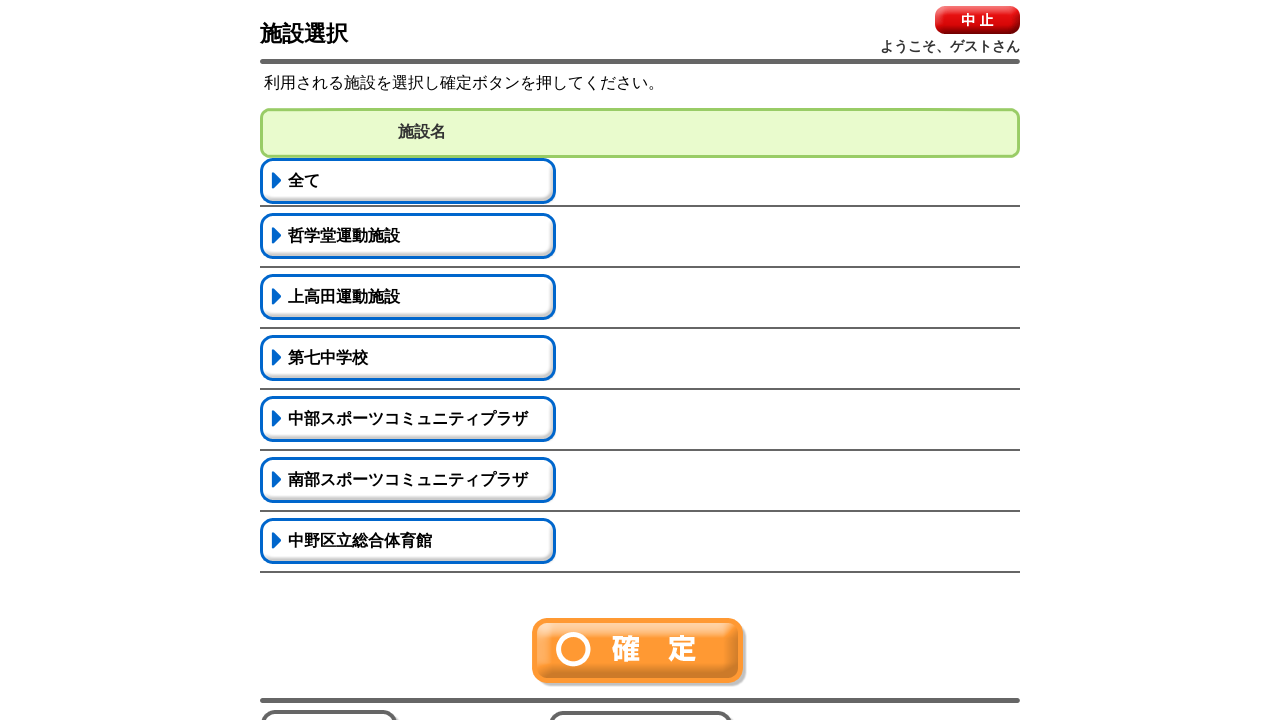

Clicked 'Tetsugakudo Sports Facility' (哲学堂運動施設) option at (422, 236) on #id0
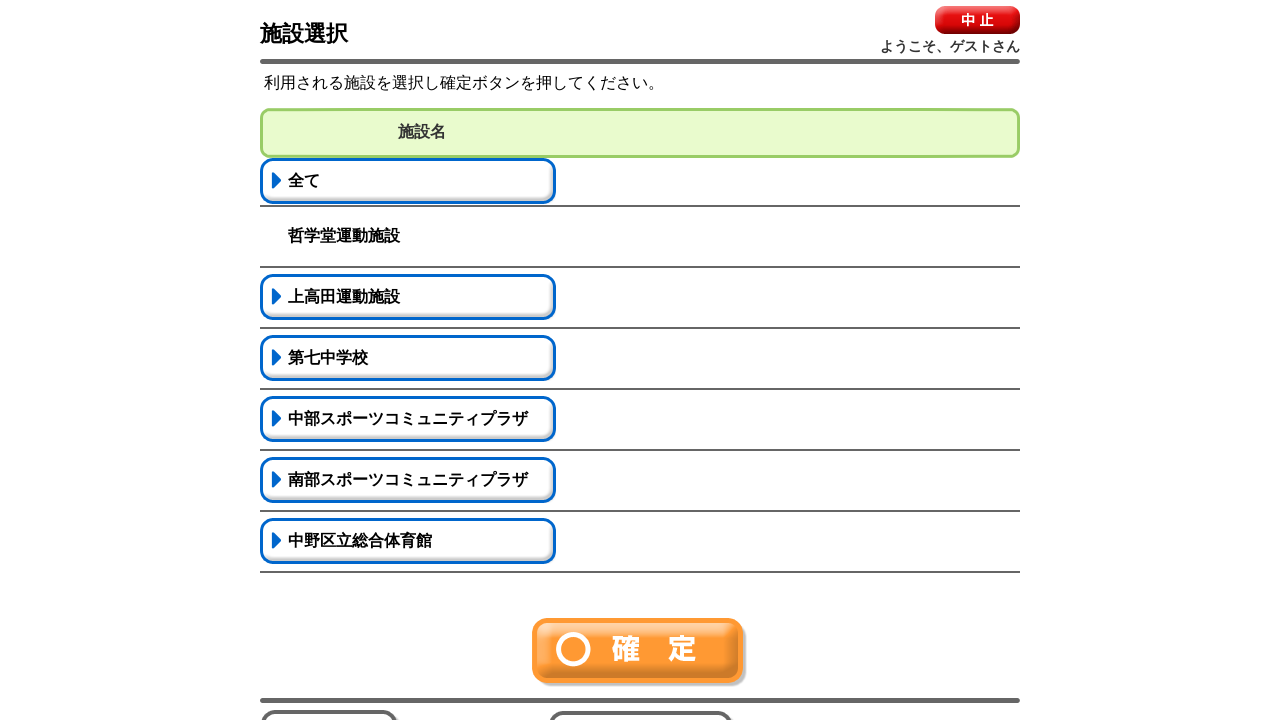

Tetsugakudo facility selected - active state confirmed
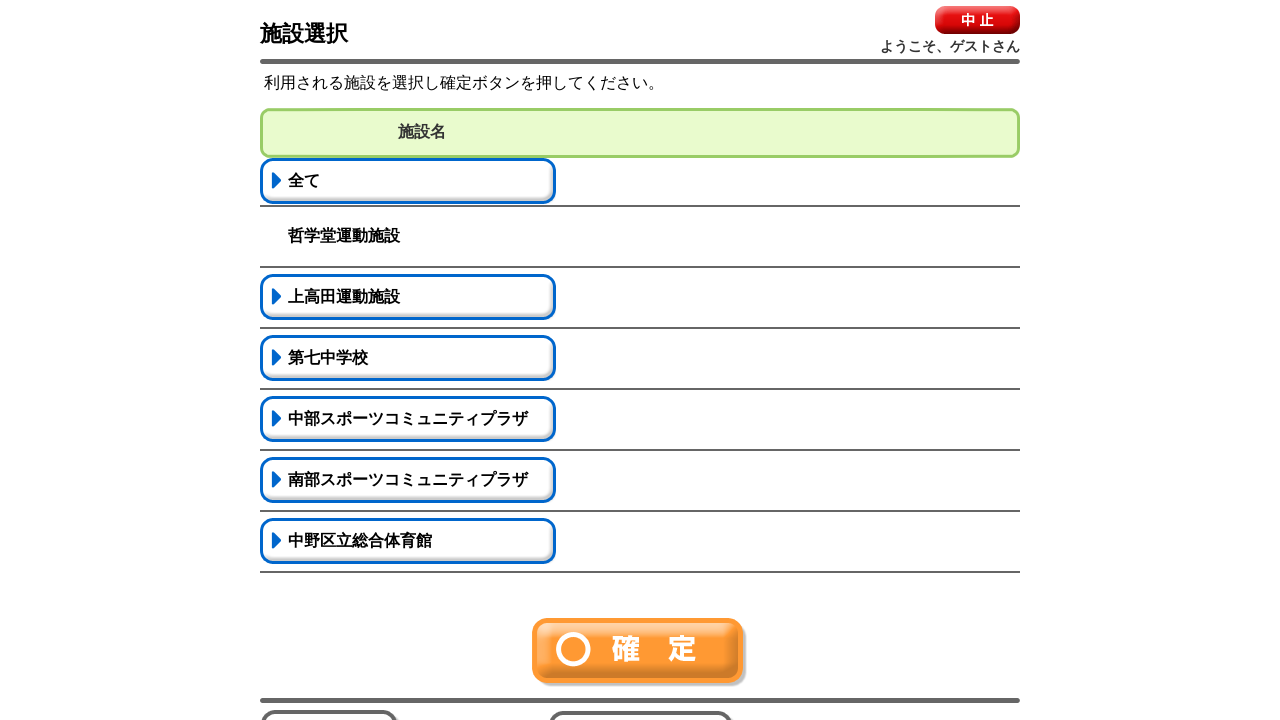

Clicked confirm button to proceed with facility selection at (640, 652) on #btnOk
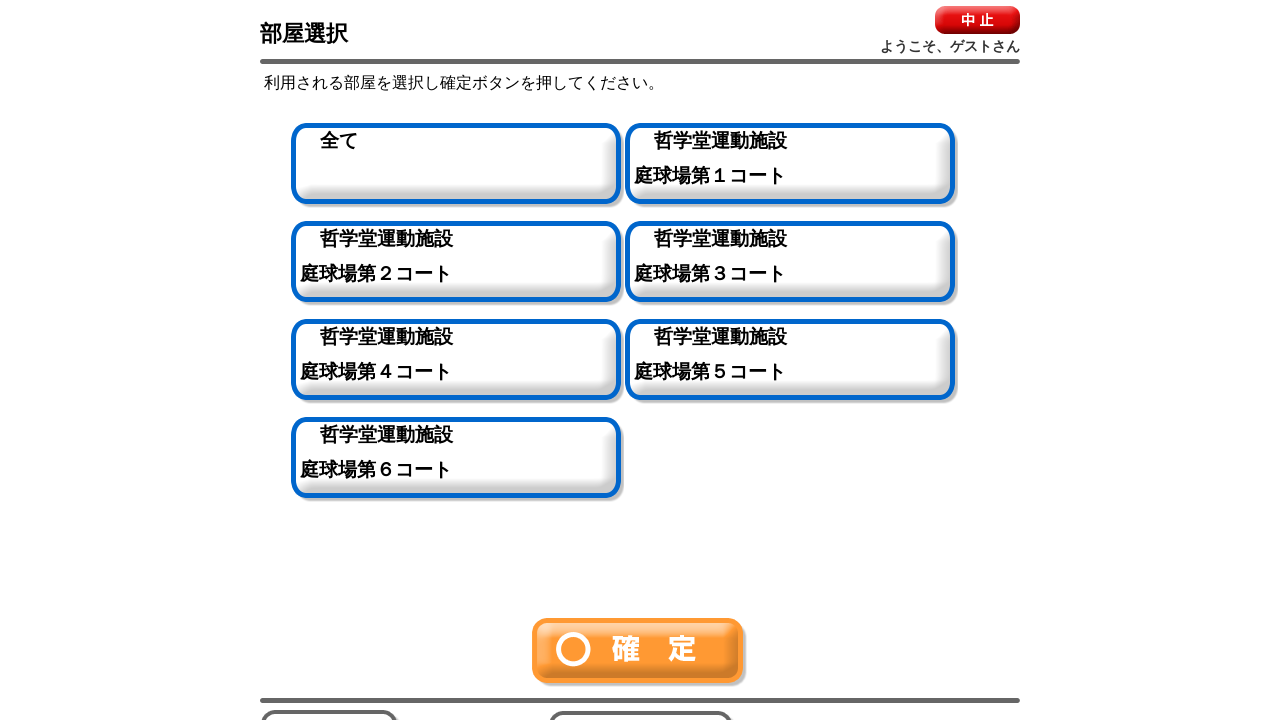

Court selection page loaded
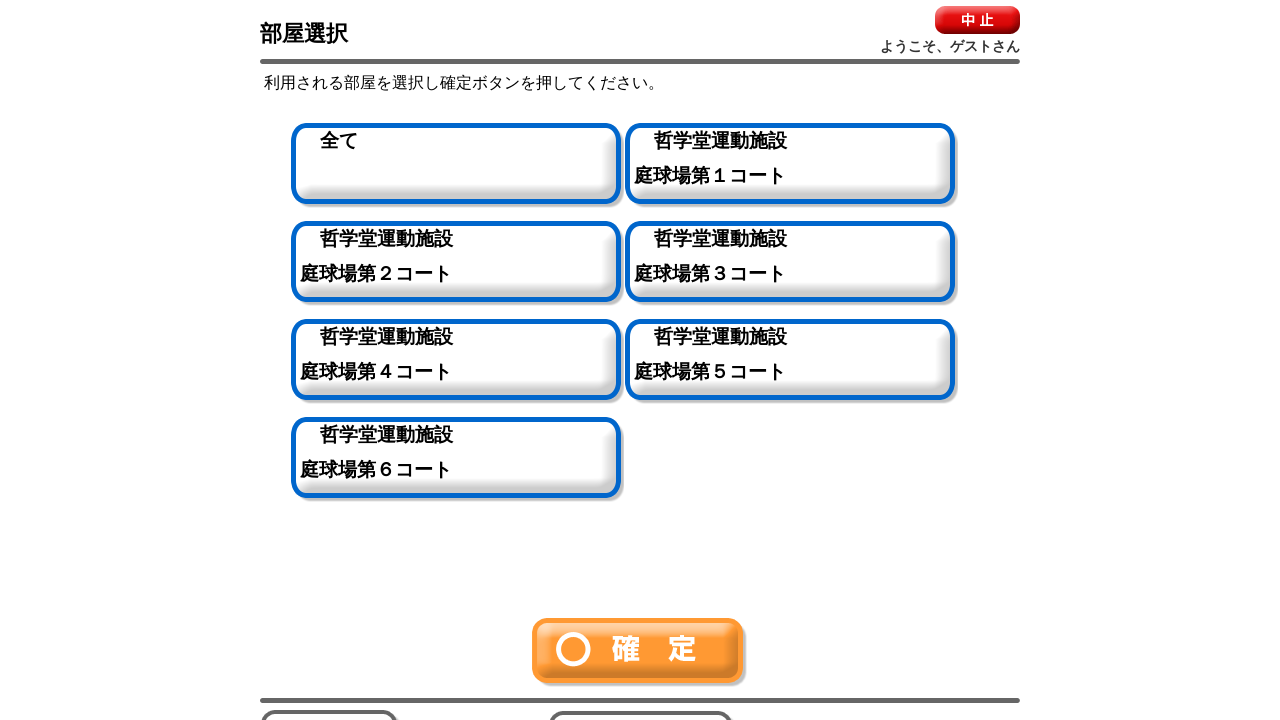

Clicked 'All' button to select all courts at (467, 165) on #allChecked
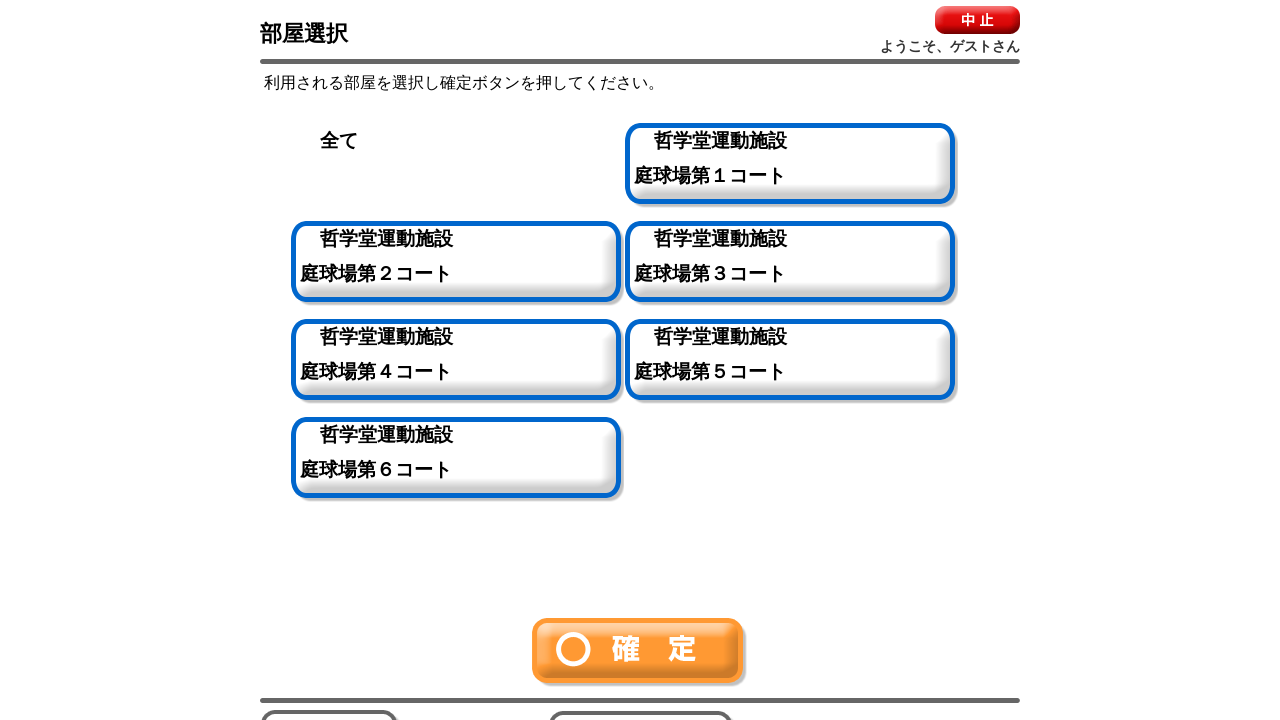

All courts selected - active state confirmed
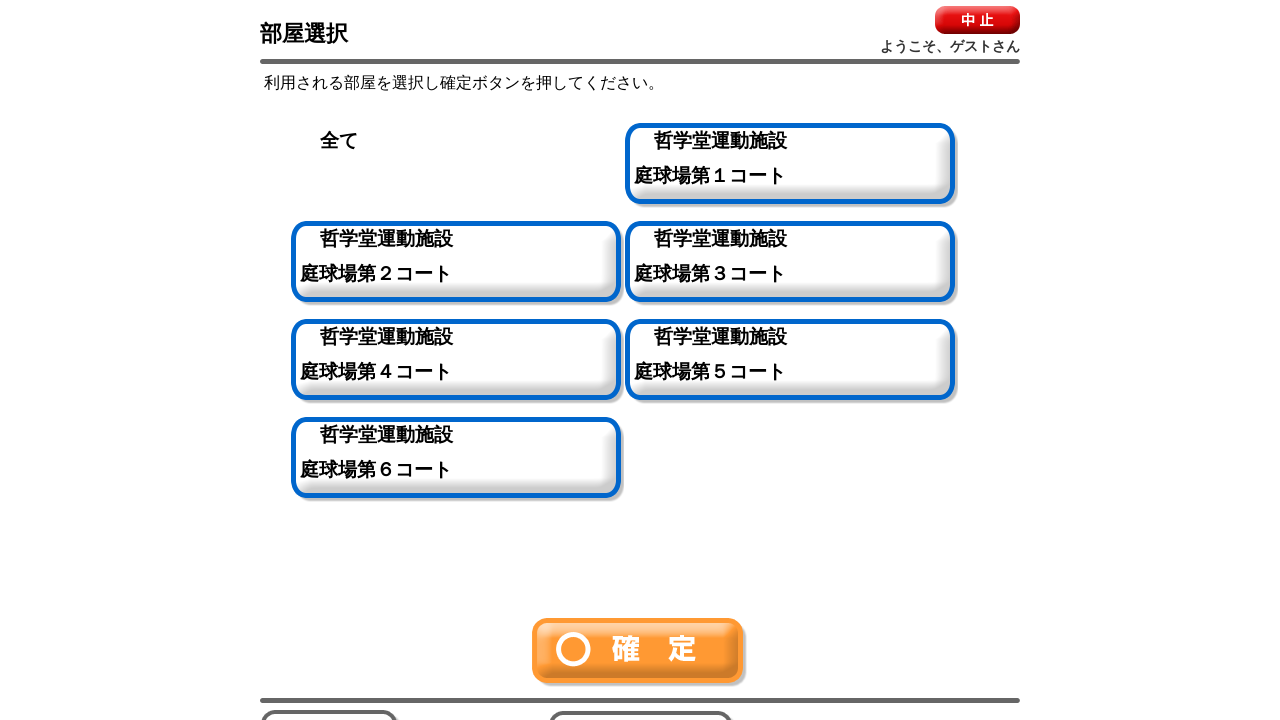

Clicked confirm button for court selection at (640, 652) on img[src*='btn-ok.gif']
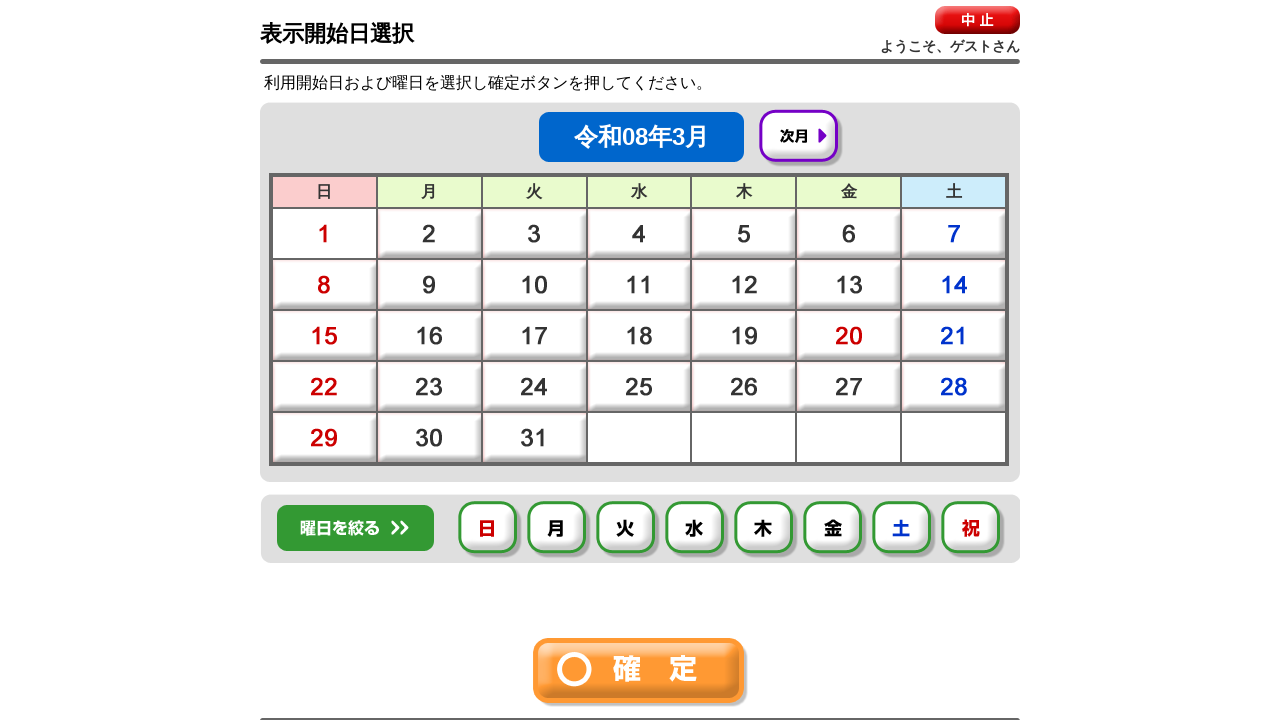

Calendar and date filter page loaded
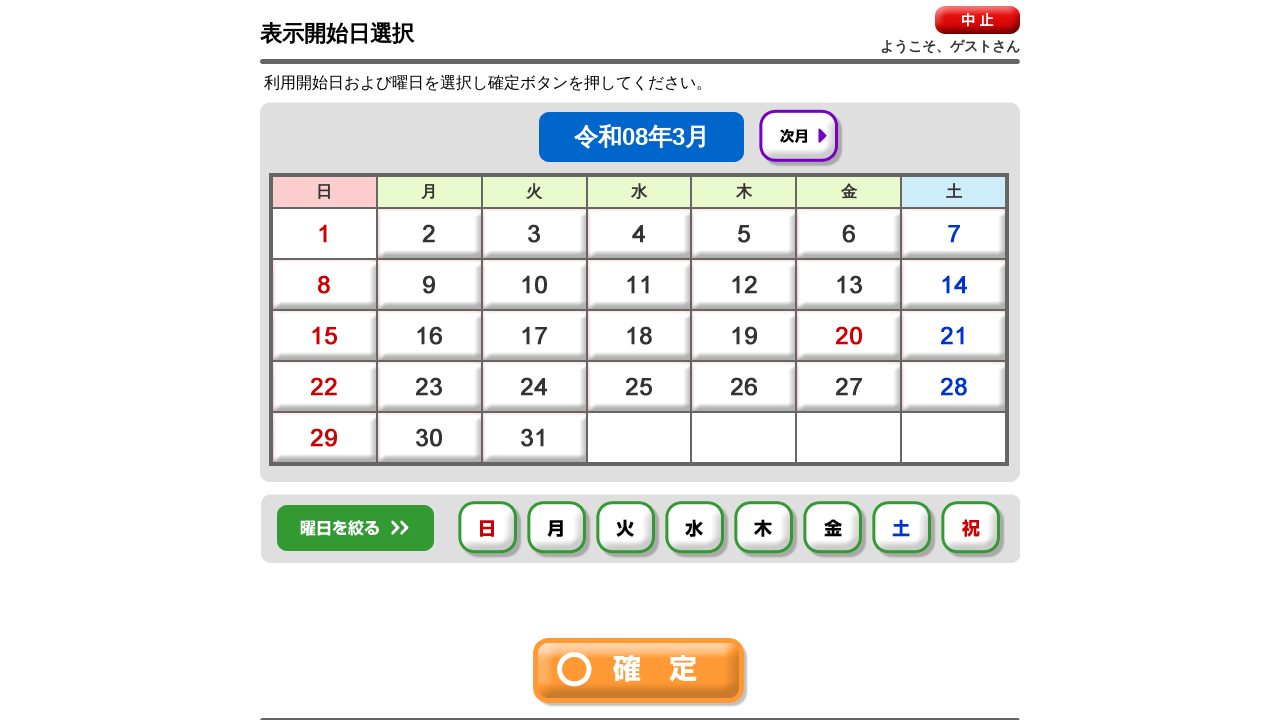

Clicked today's date (20260302) on calendar at (429, 233) on td[onclick*='dateClick'][onclick*='20260302']
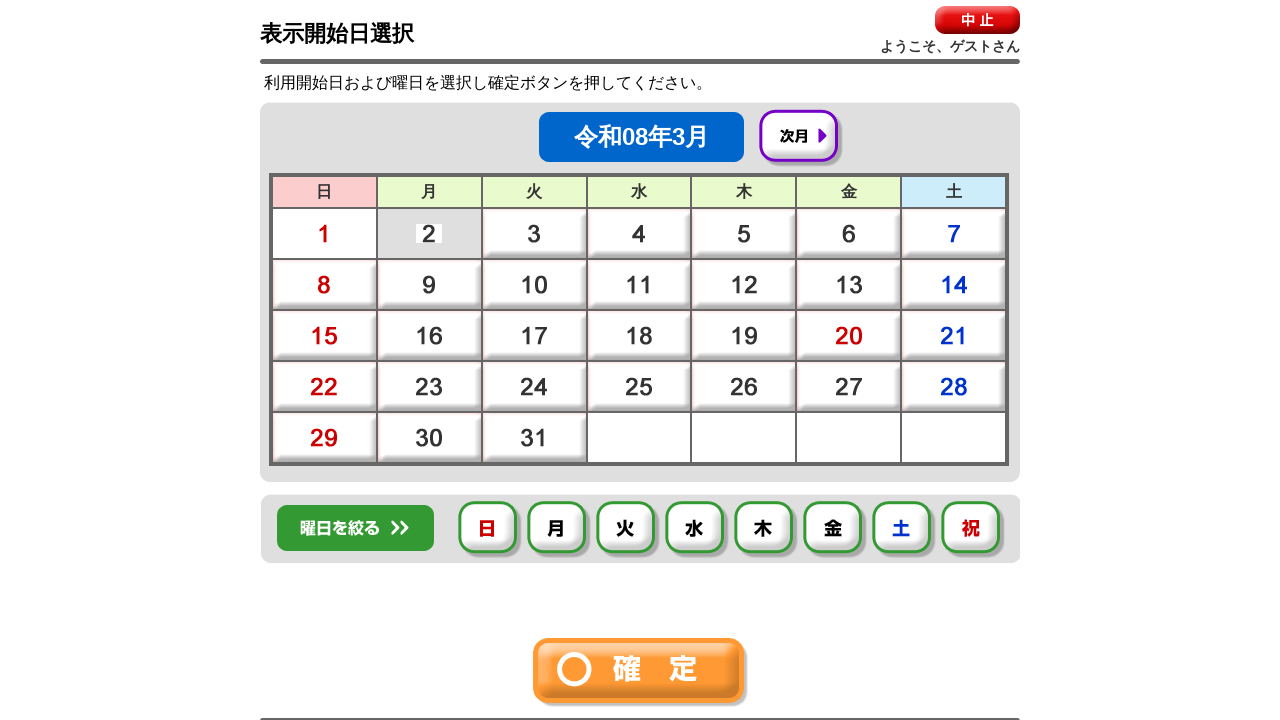

Today's date selected - active state confirmed
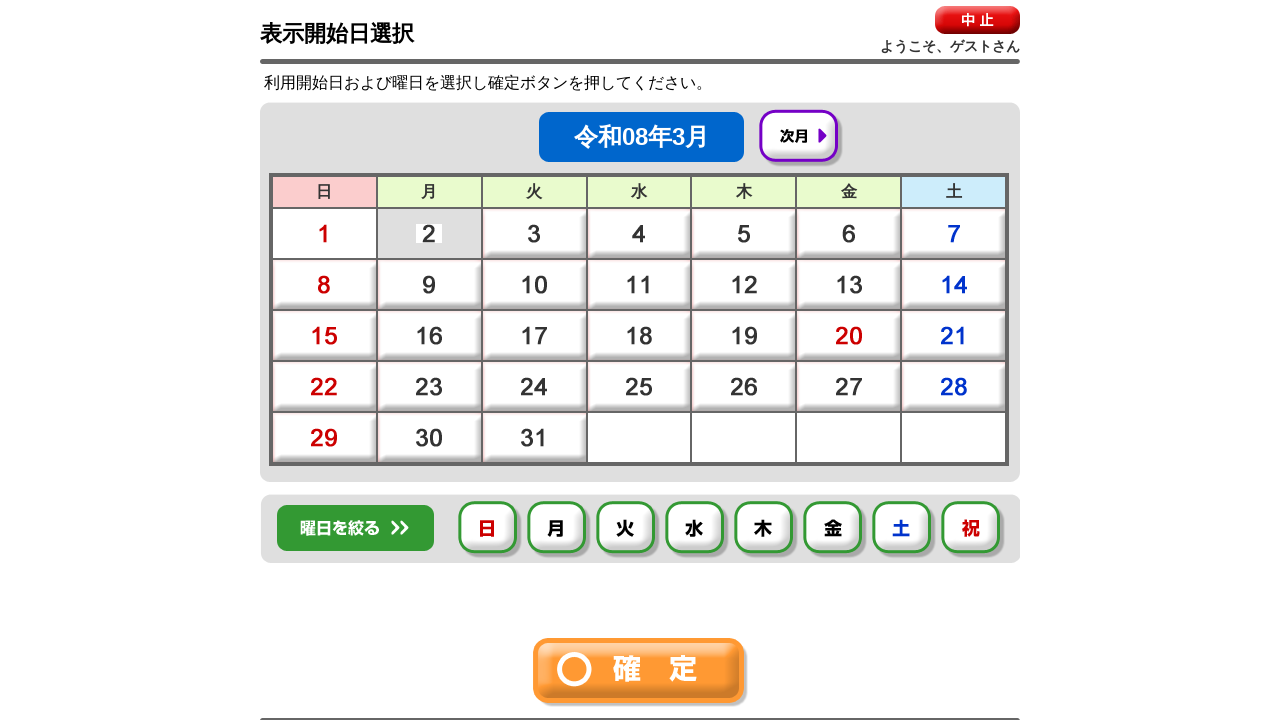

Clicked day-of-week filter button 0 at (490, 530) on #img0
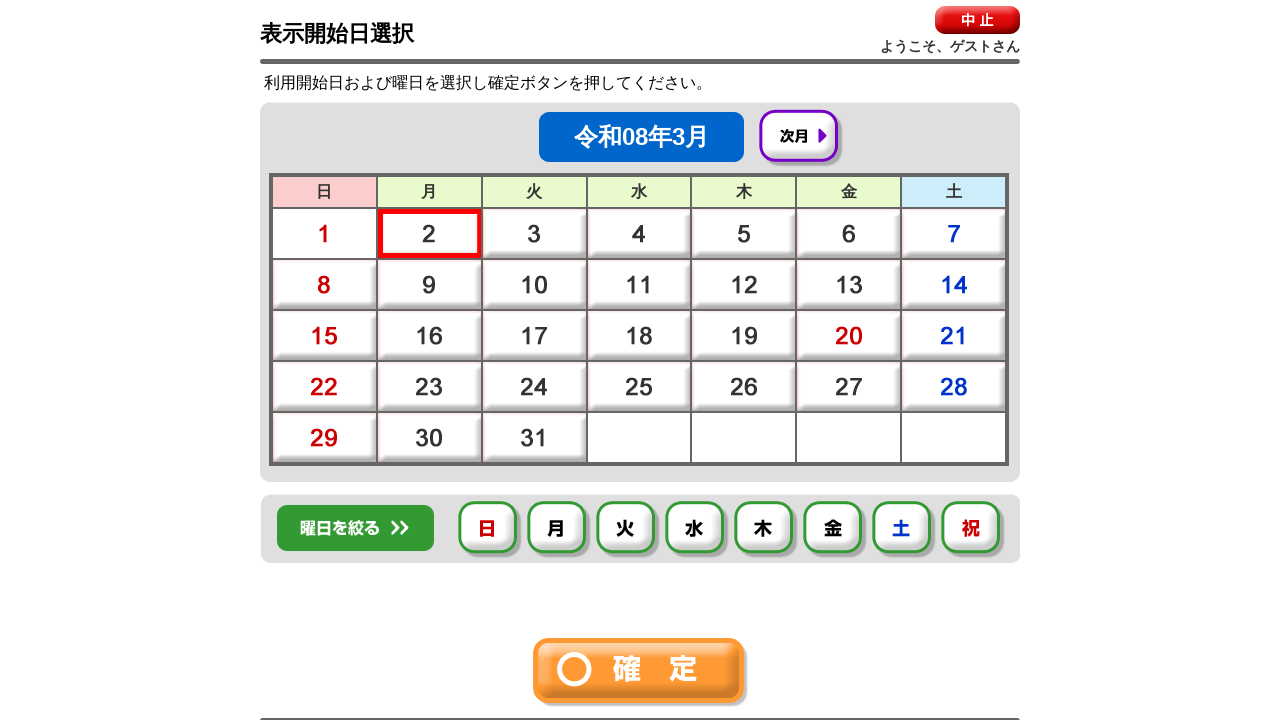

Clicked day-of-week filter button 1 at (558, 530) on #img1
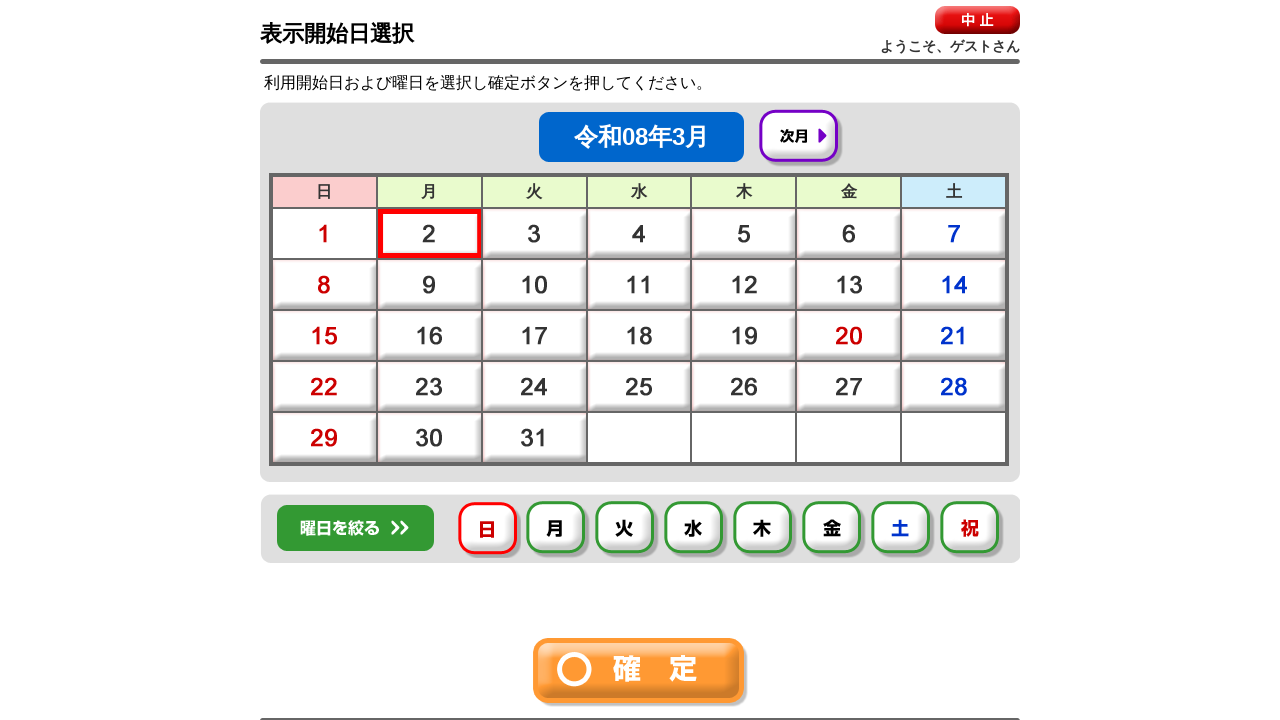

Clicked day-of-week filter button 2 at (625, 530) on #img2
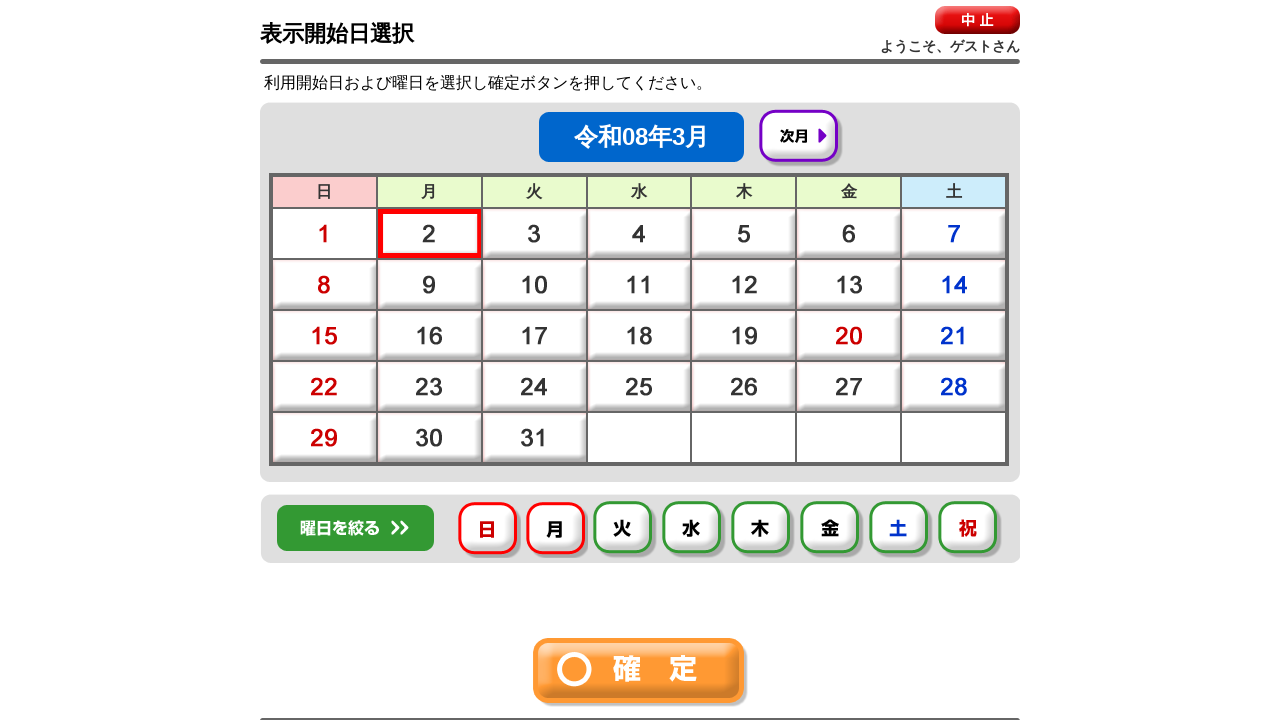

Clicked day-of-week filter button 3 at (693, 530) on #img3
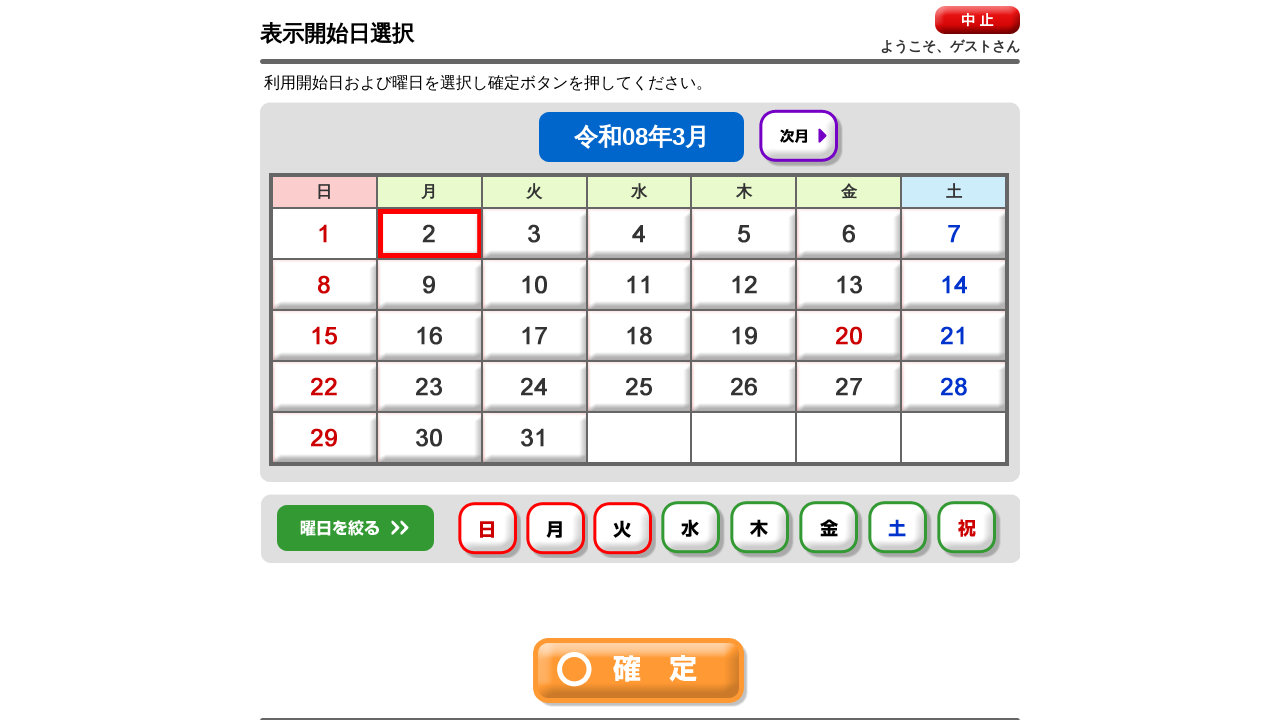

Clicked day-of-week filter button 4 at (761, 530) on #img4
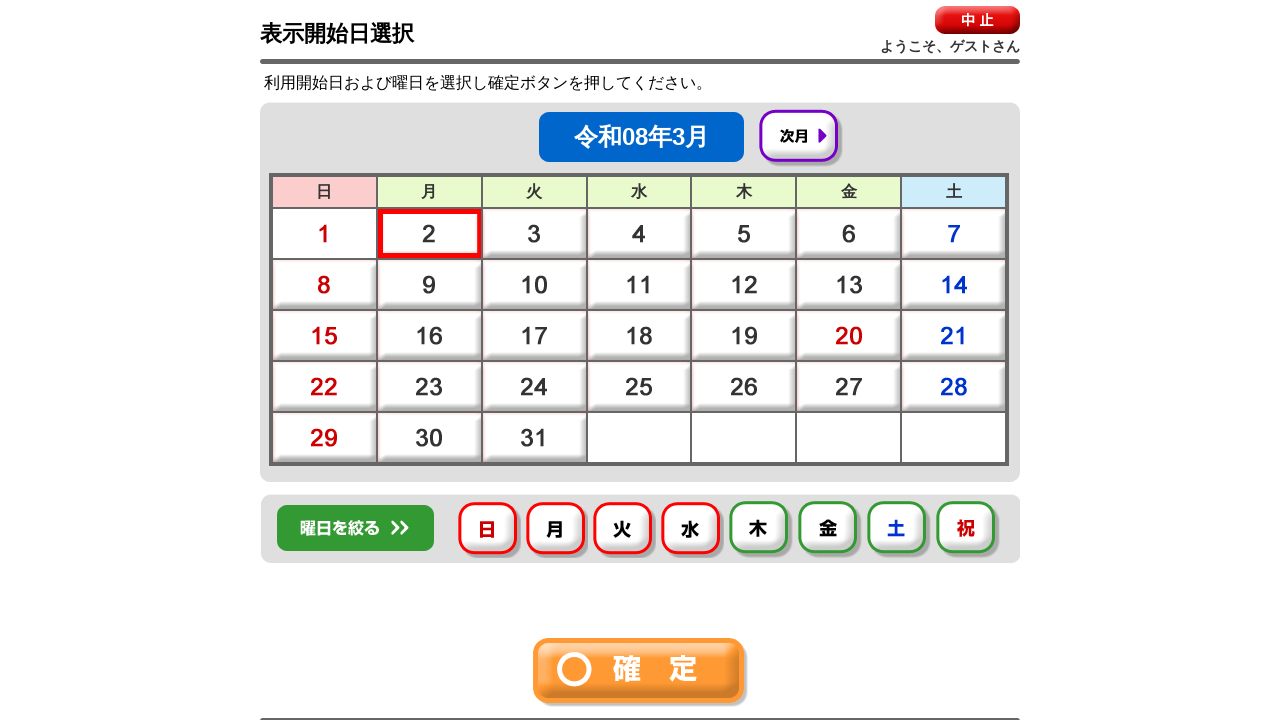

Clicked day-of-week filter button 5 at (829, 530) on #img5
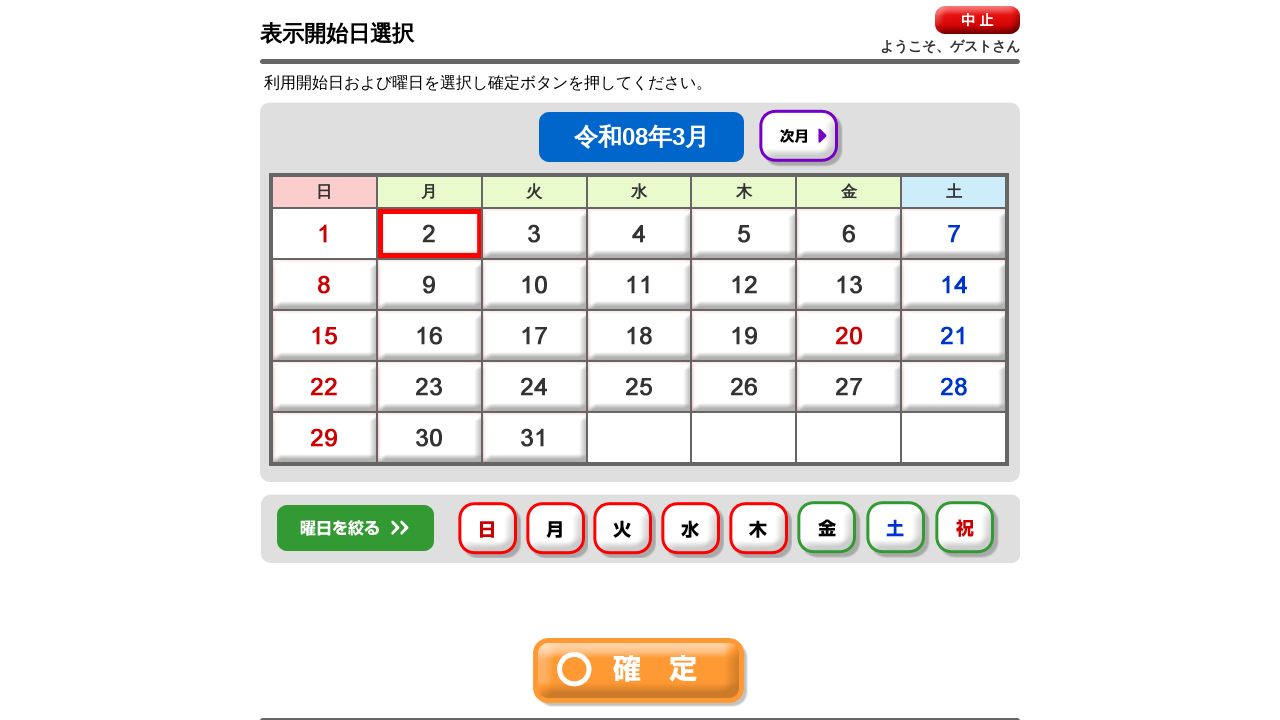

Clicked day-of-week filter button 6 at (897, 530) on #img6
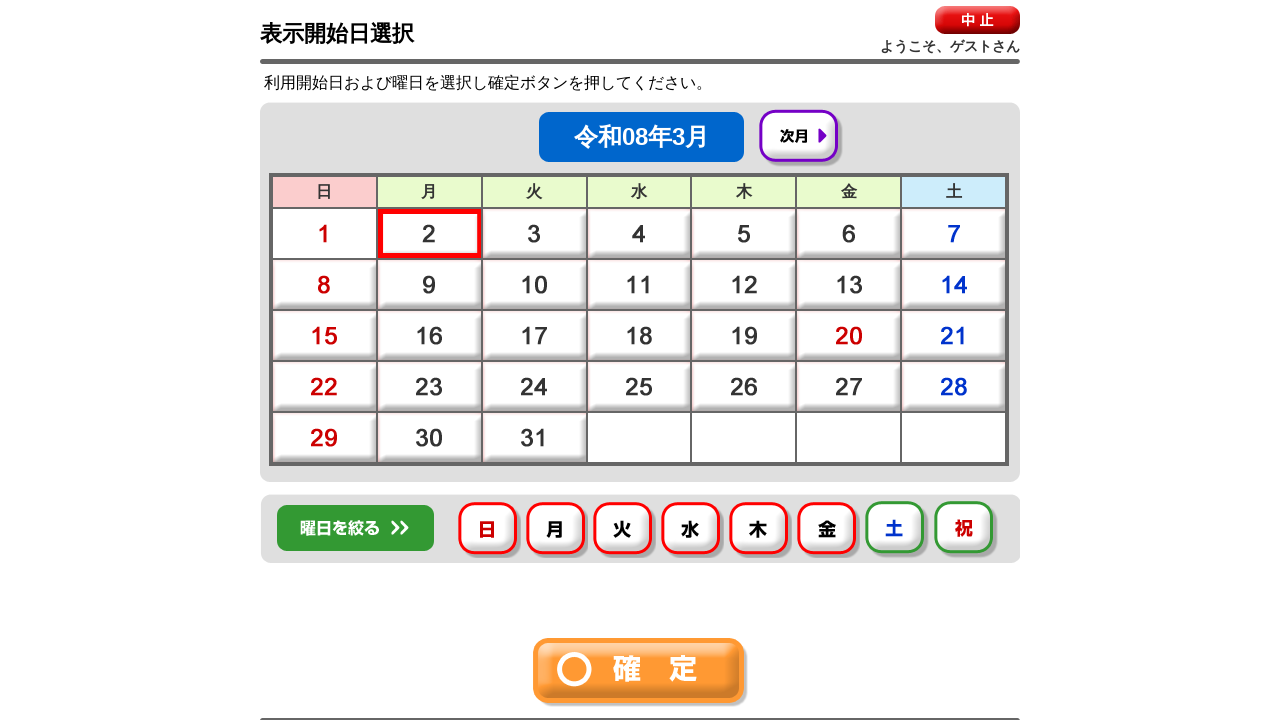

Clicked day-of-week filter button 7 at (965, 530) on #img7
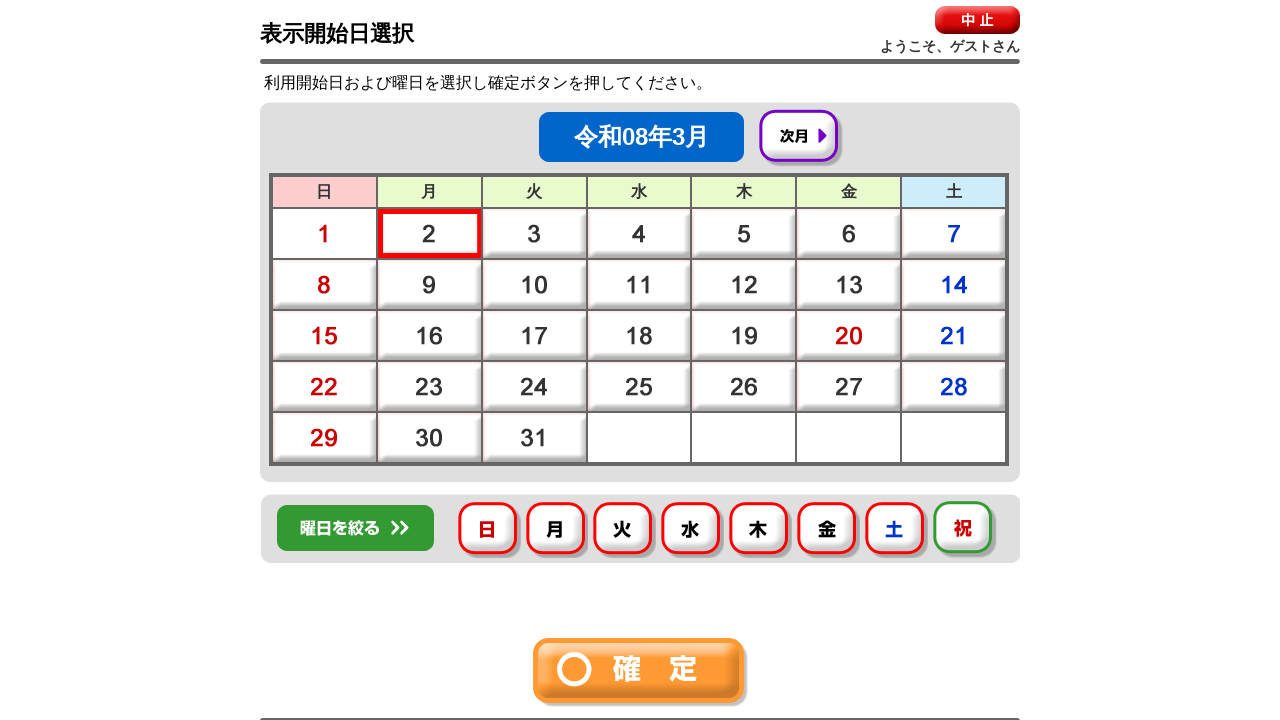

Clicked confirm button to view availability schedule at (640, 672) on img[src*='btn-ok.gif']
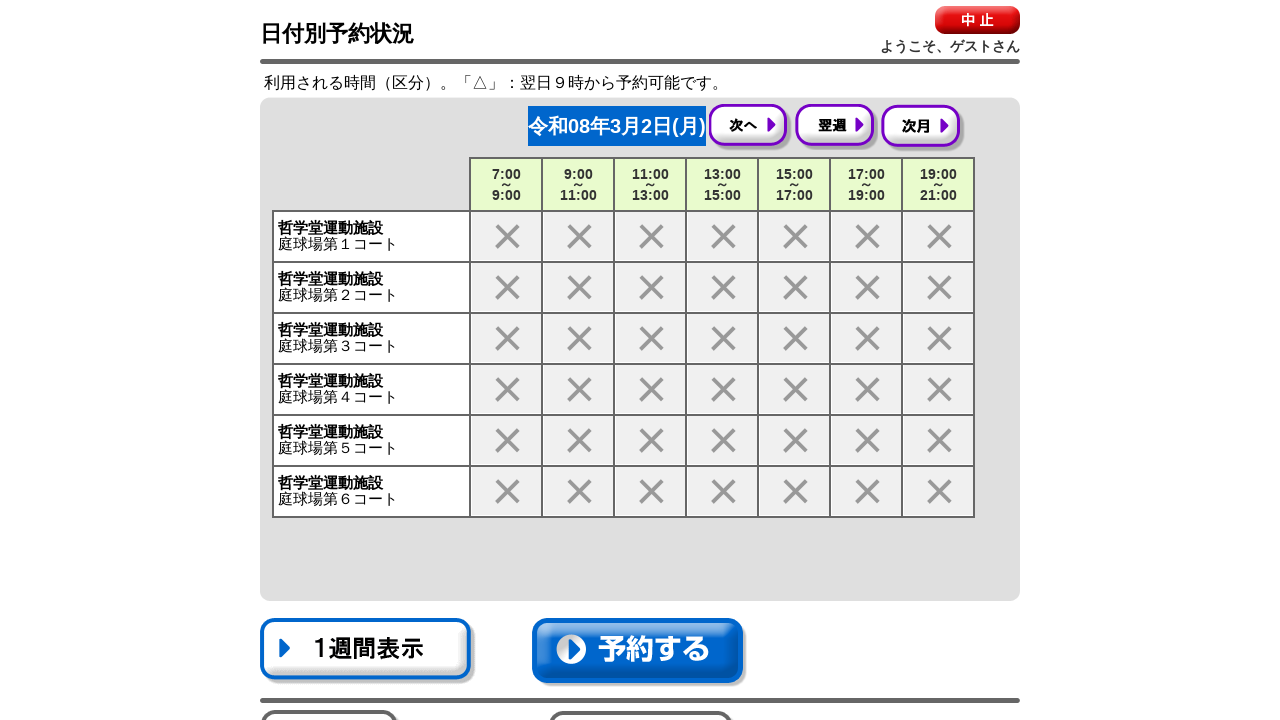

Availability schedule loaded with navigation buttons visible
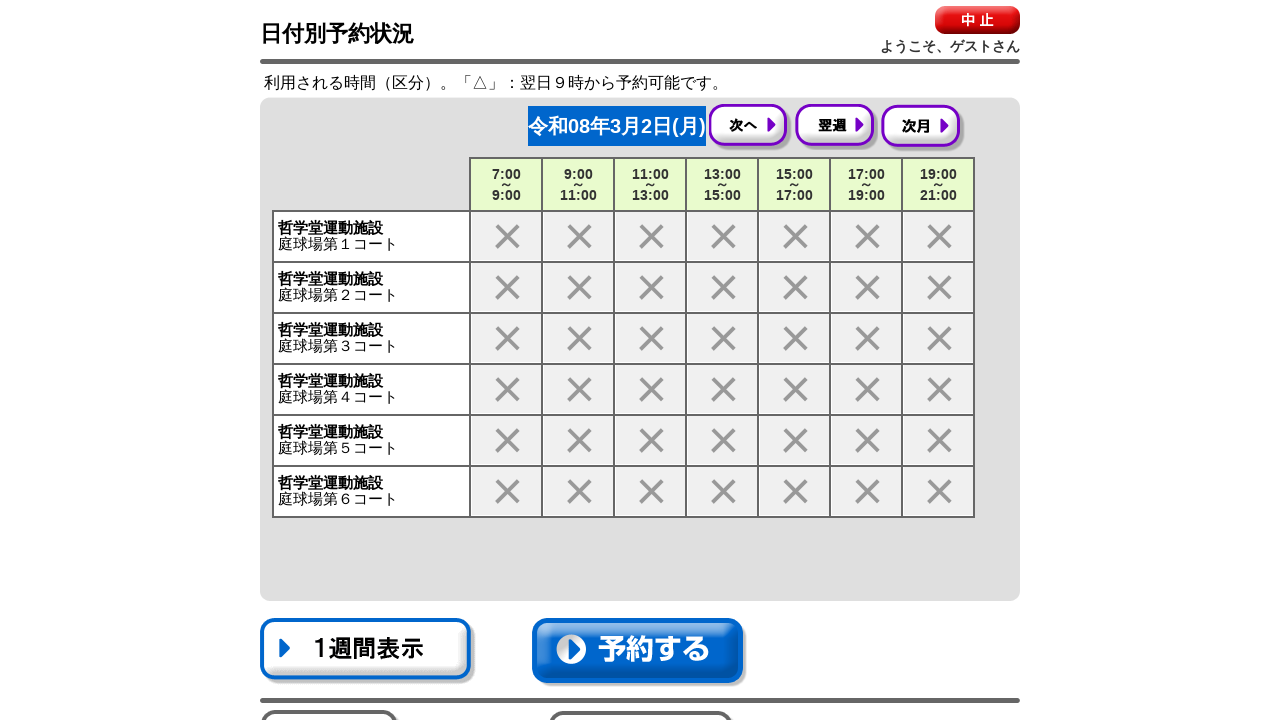

Clicked 'Next' button to navigate to next date (iteration 1) at (750, 127) on img[alt='次へ']
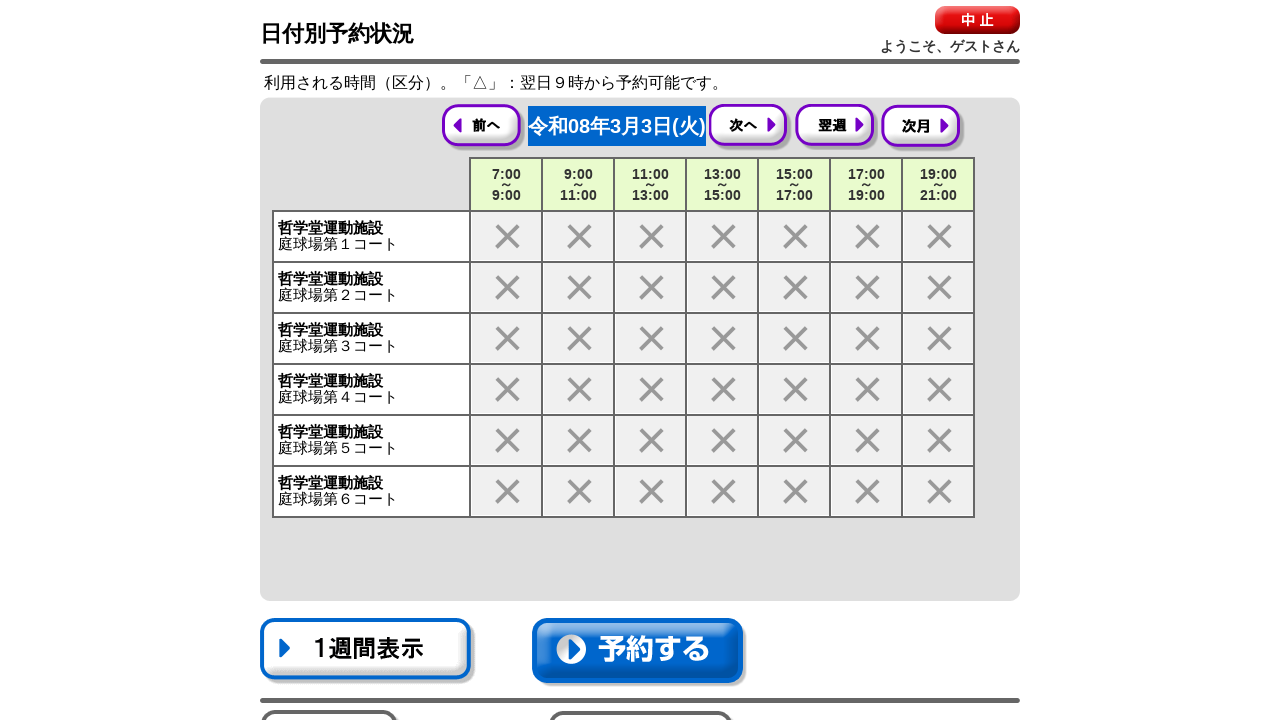

Clicked 'Next' button to navigate to next date (iteration 2) at (750, 127) on img[alt='次へ']
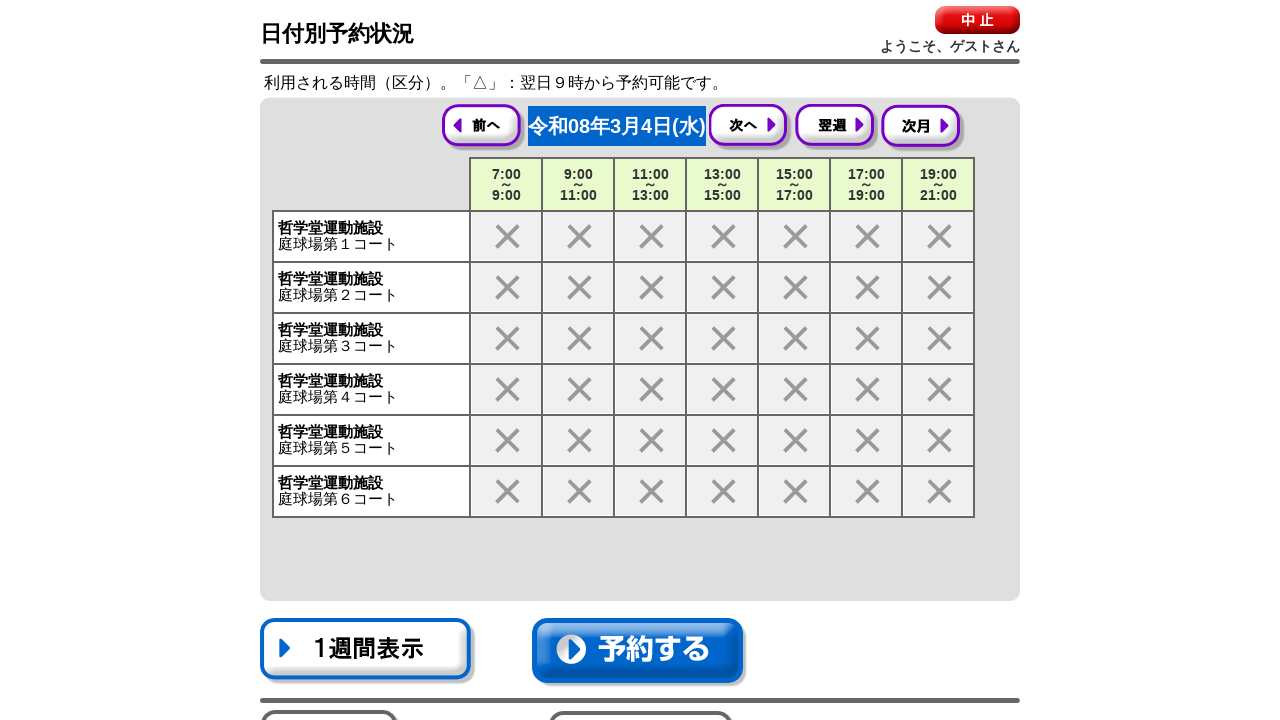

Clicked 'Next' button to navigate to next date (iteration 3) at (750, 127) on img[alt='次へ']
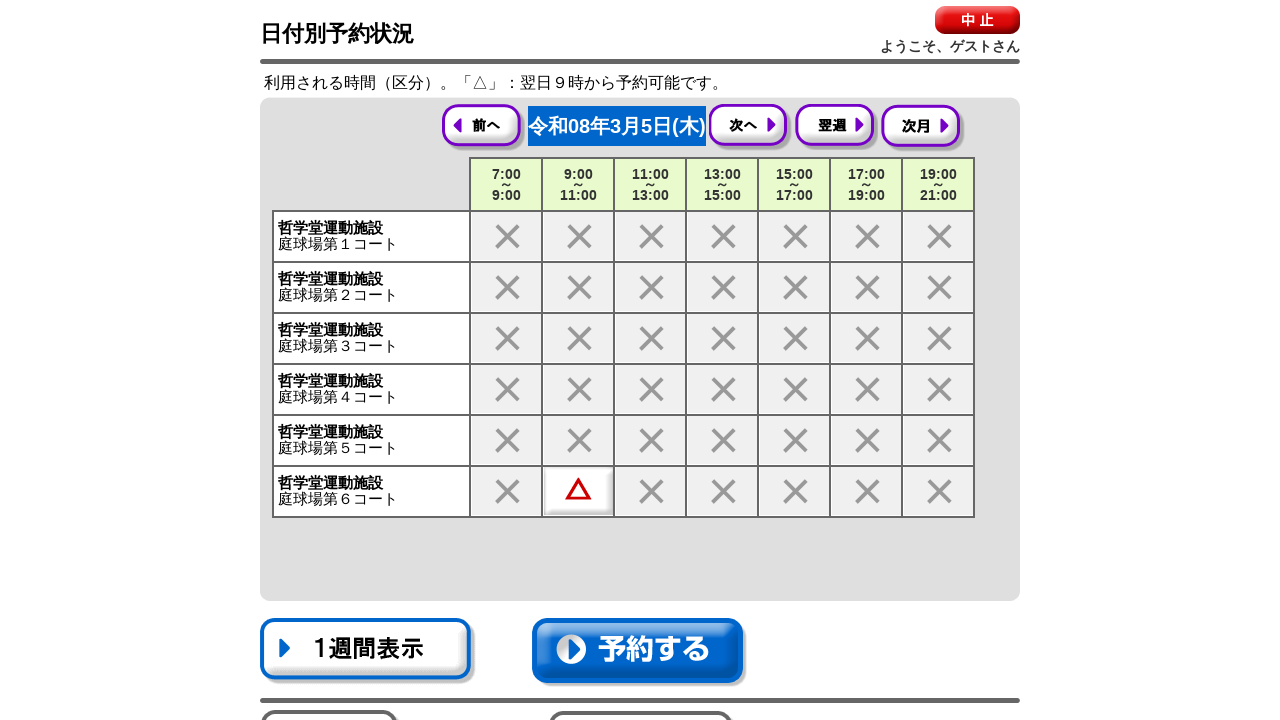

Clicked 'Next' button to navigate to next date (iteration 4) at (750, 127) on img[alt='次へ']
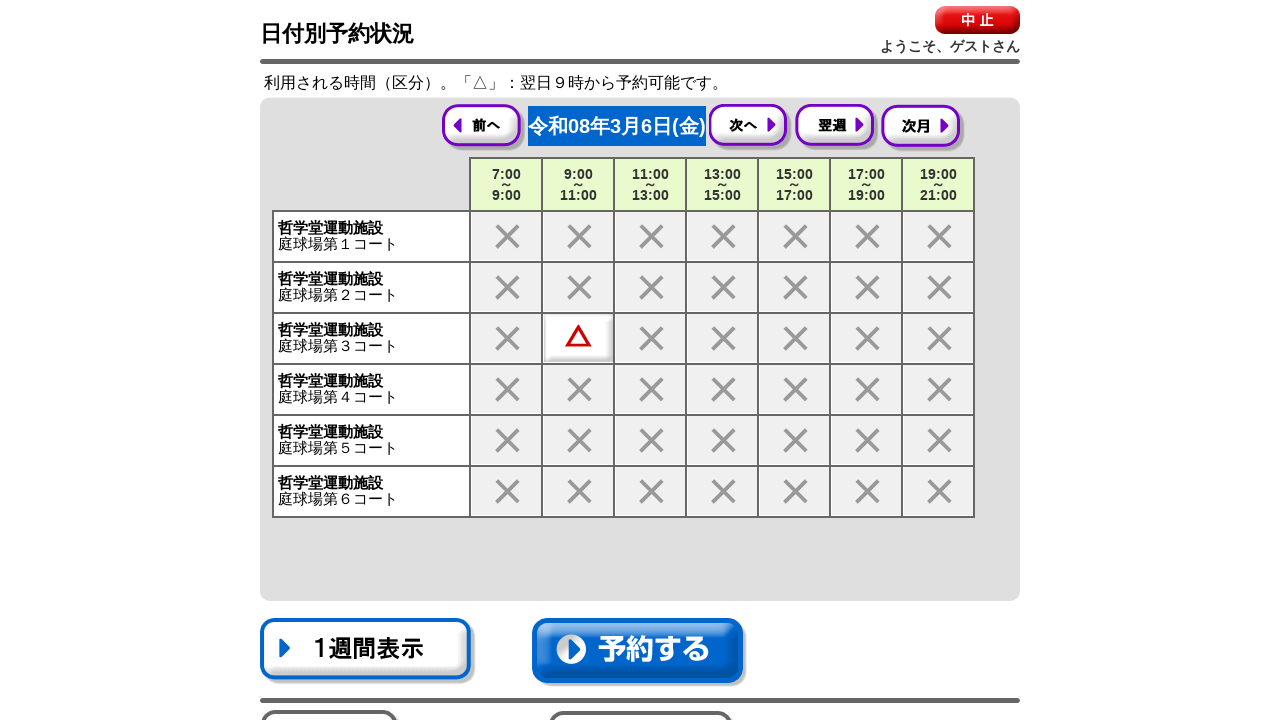

Clicked 'Next' button to navigate to next date (iteration 5) at (750, 127) on img[alt='次へ']
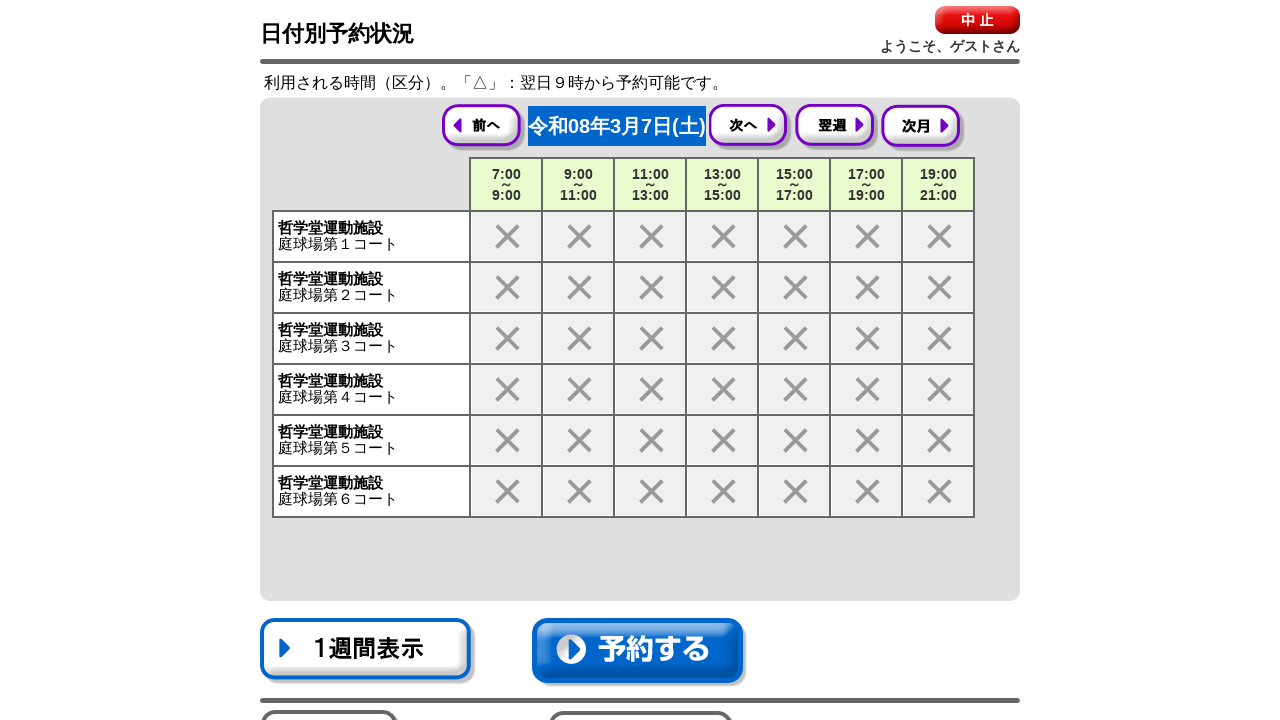

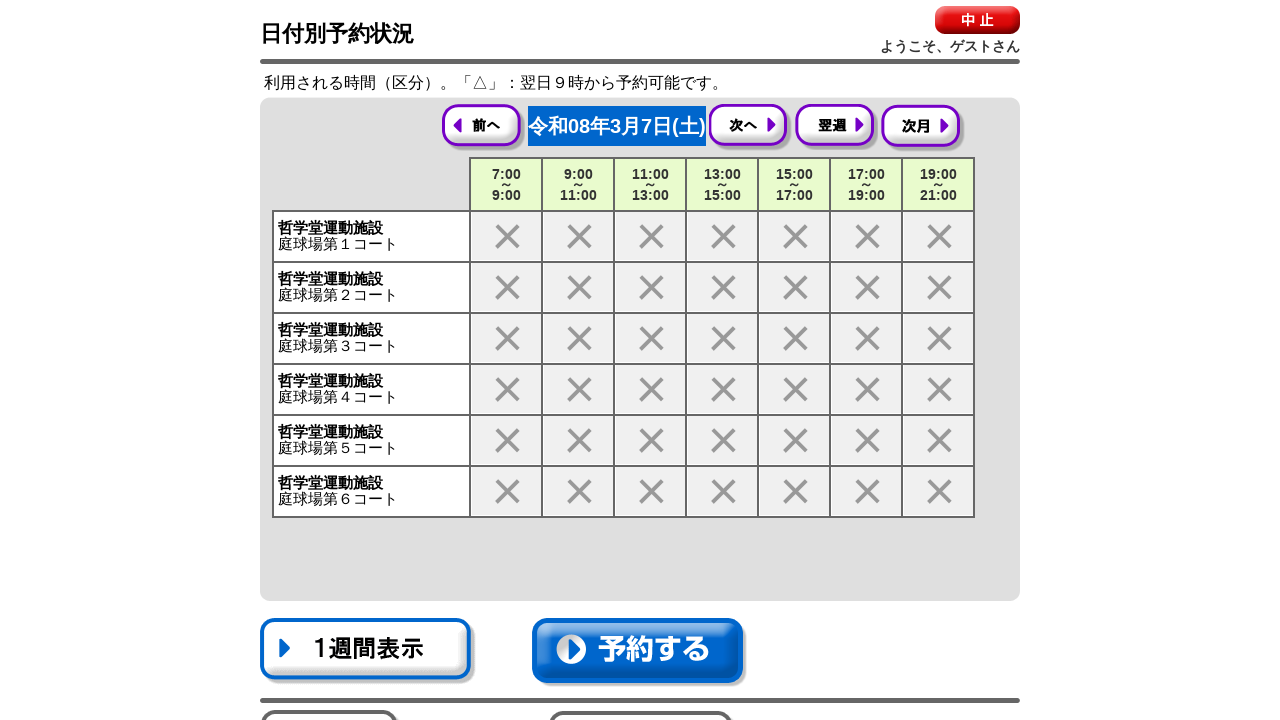